Tests infinite scroll functionality by scrolling down 750 pixels 10 times, then scrolling back up 750 pixels 10 times using JavaScript execution

Starting URL: https://practice.cydeo.com/infinite_scroll

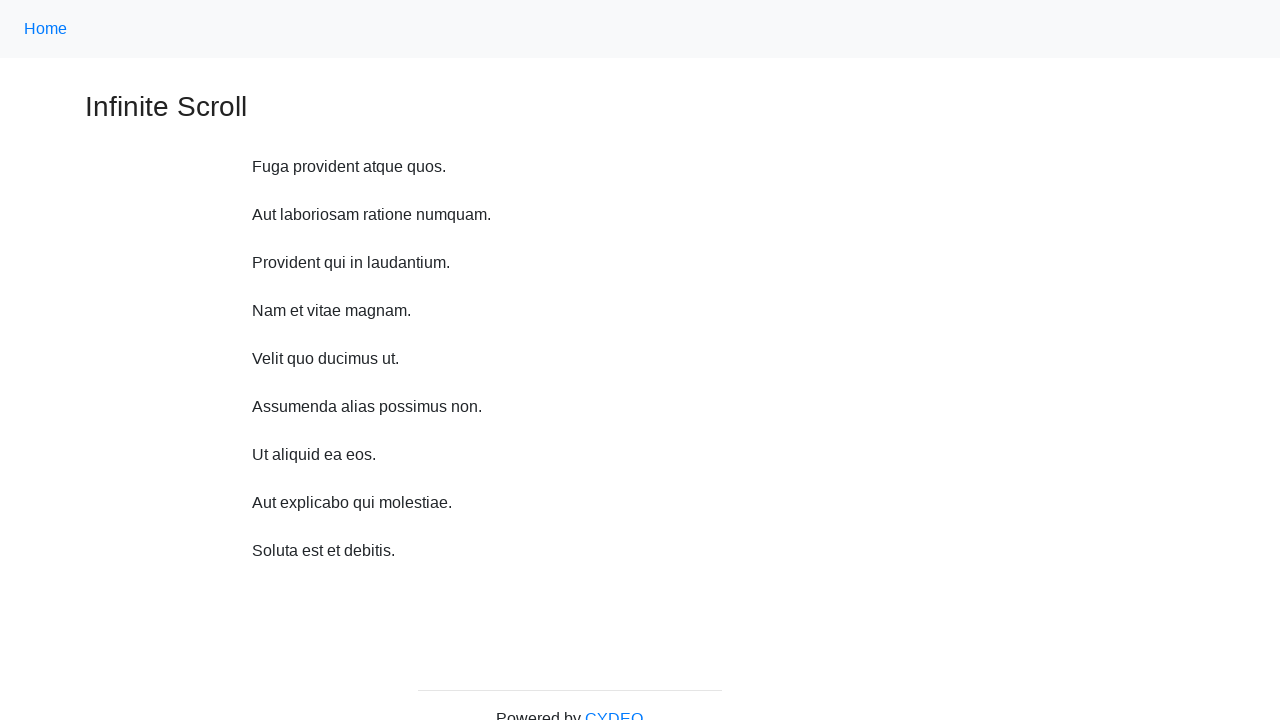

Scrolled down 750 pixels (iteration 1/10)
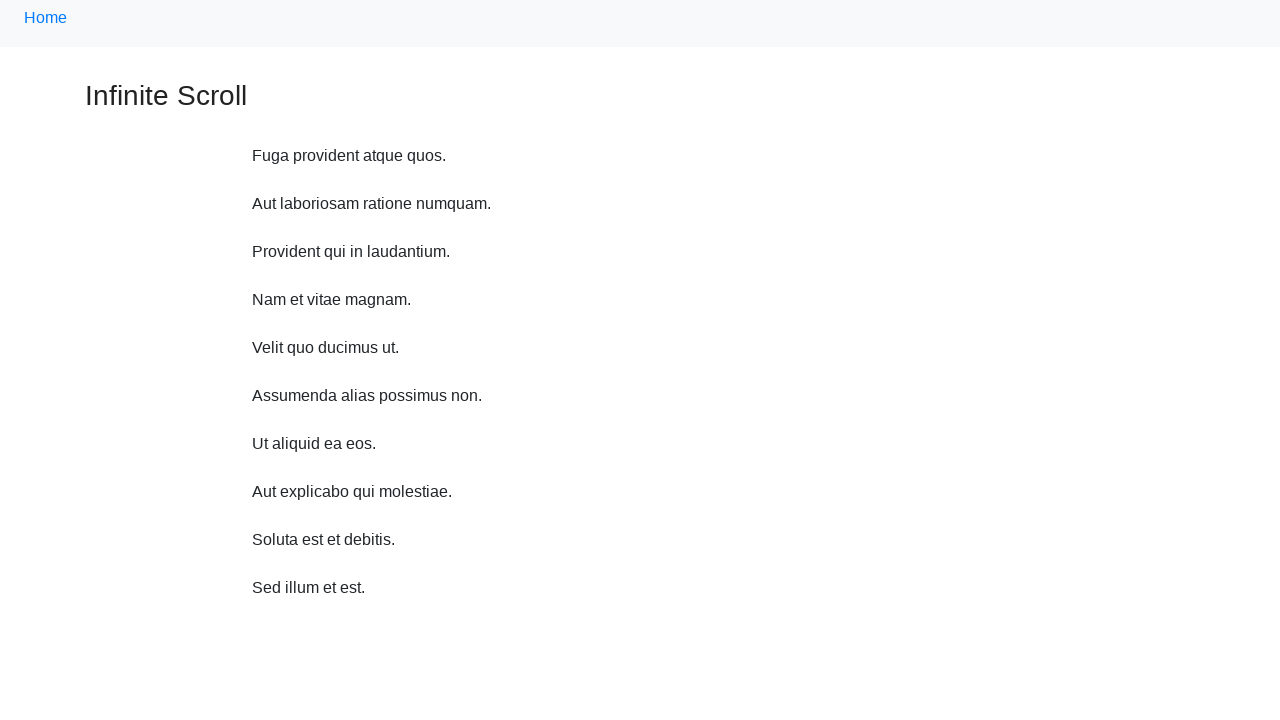

Waited 2 seconds after scrolling down (iteration 1/10)
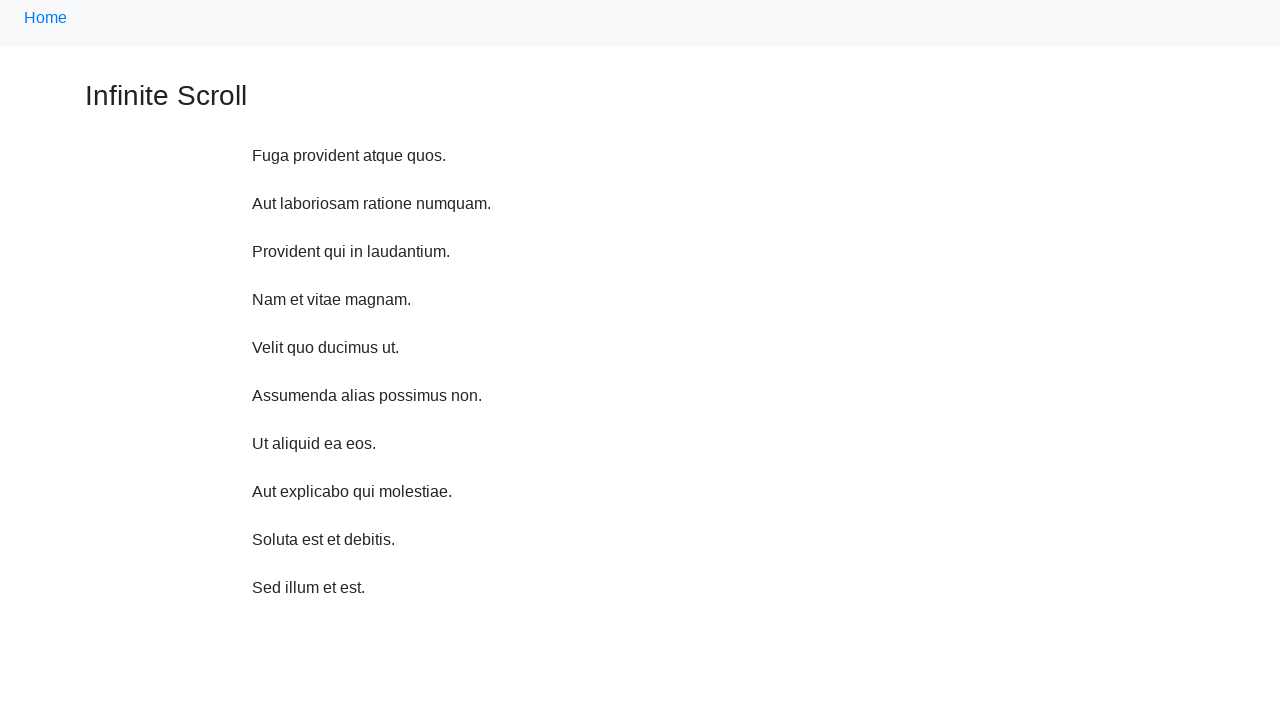

Scrolled down 750 pixels (iteration 2/10)
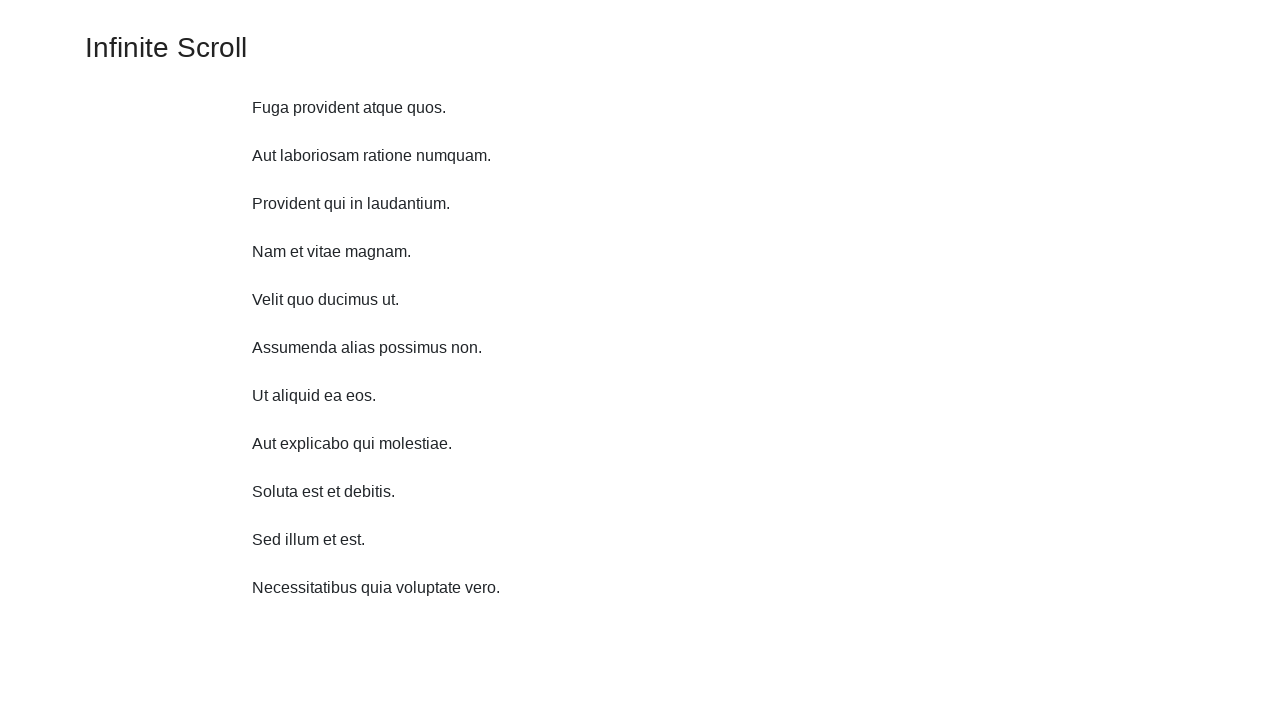

Waited 2 seconds after scrolling down (iteration 2/10)
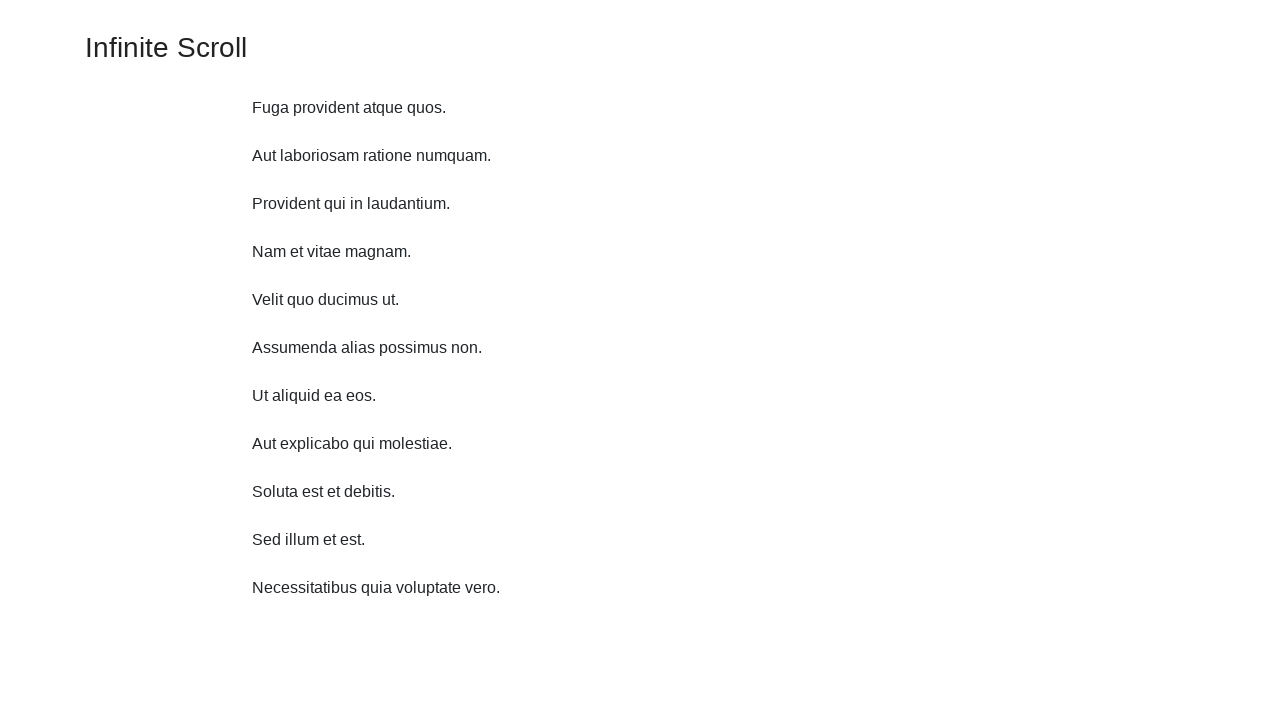

Scrolled down 750 pixels (iteration 3/10)
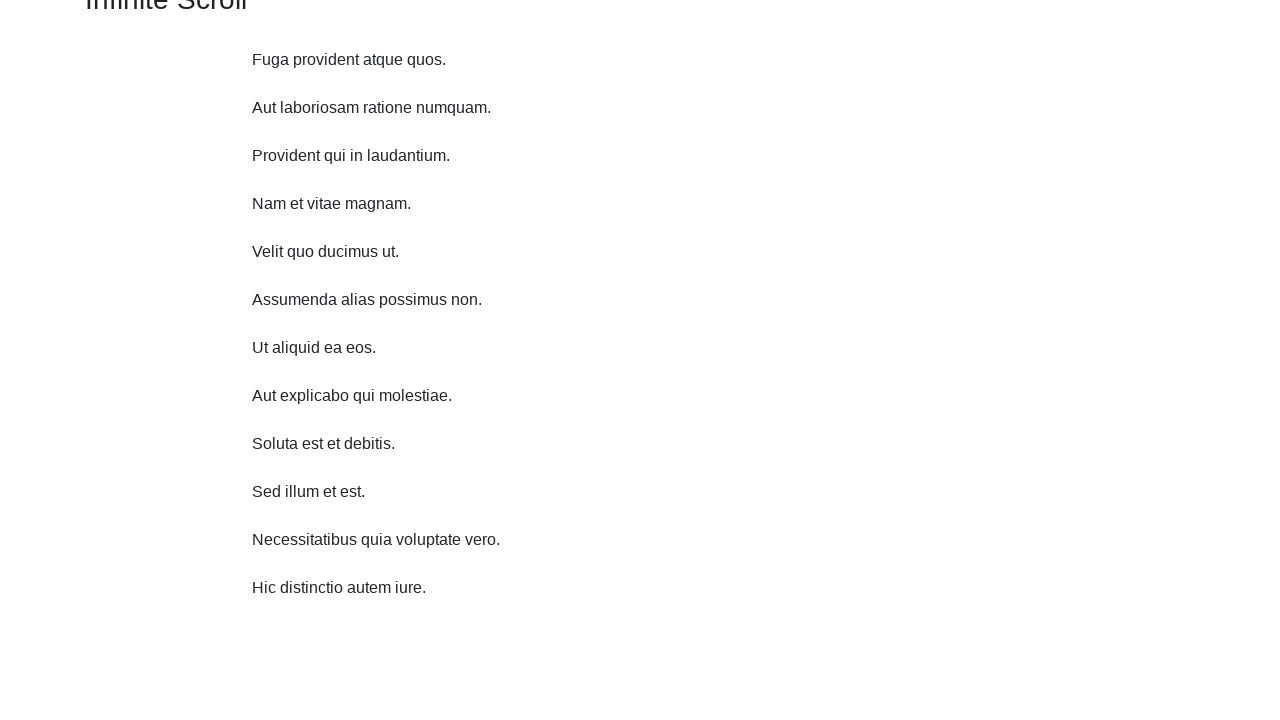

Waited 2 seconds after scrolling down (iteration 3/10)
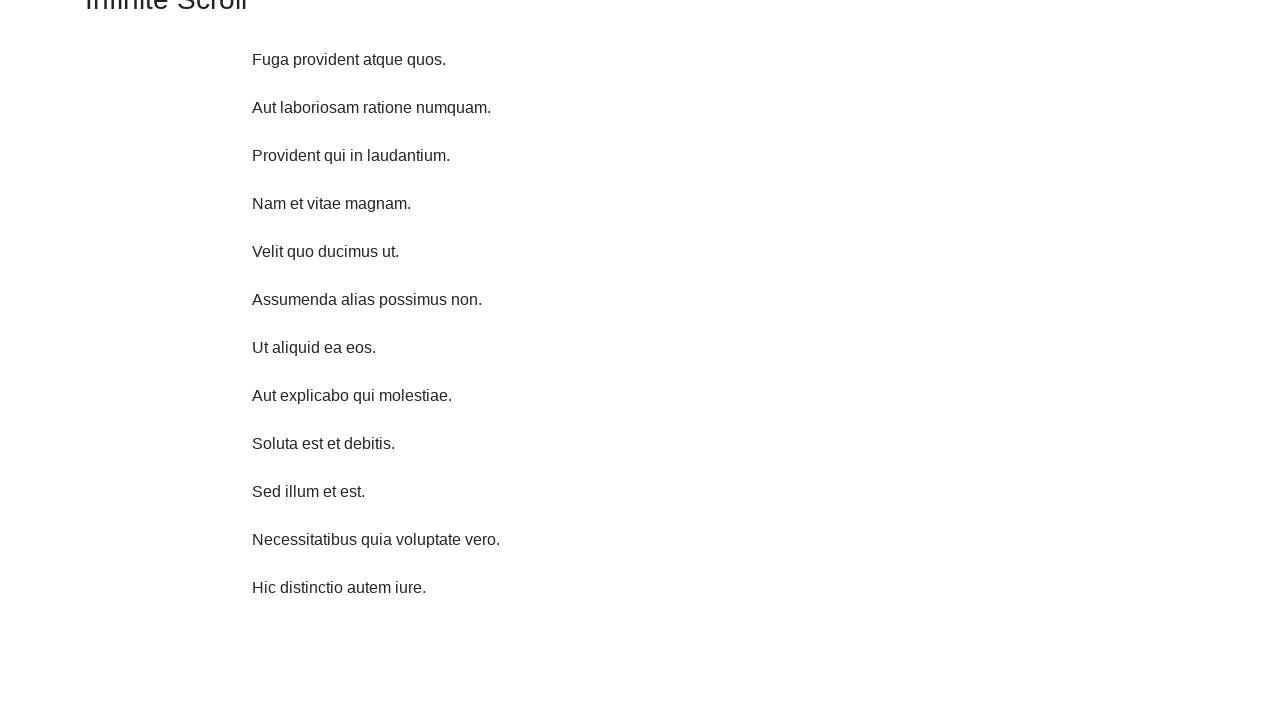

Scrolled down 750 pixels (iteration 4/10)
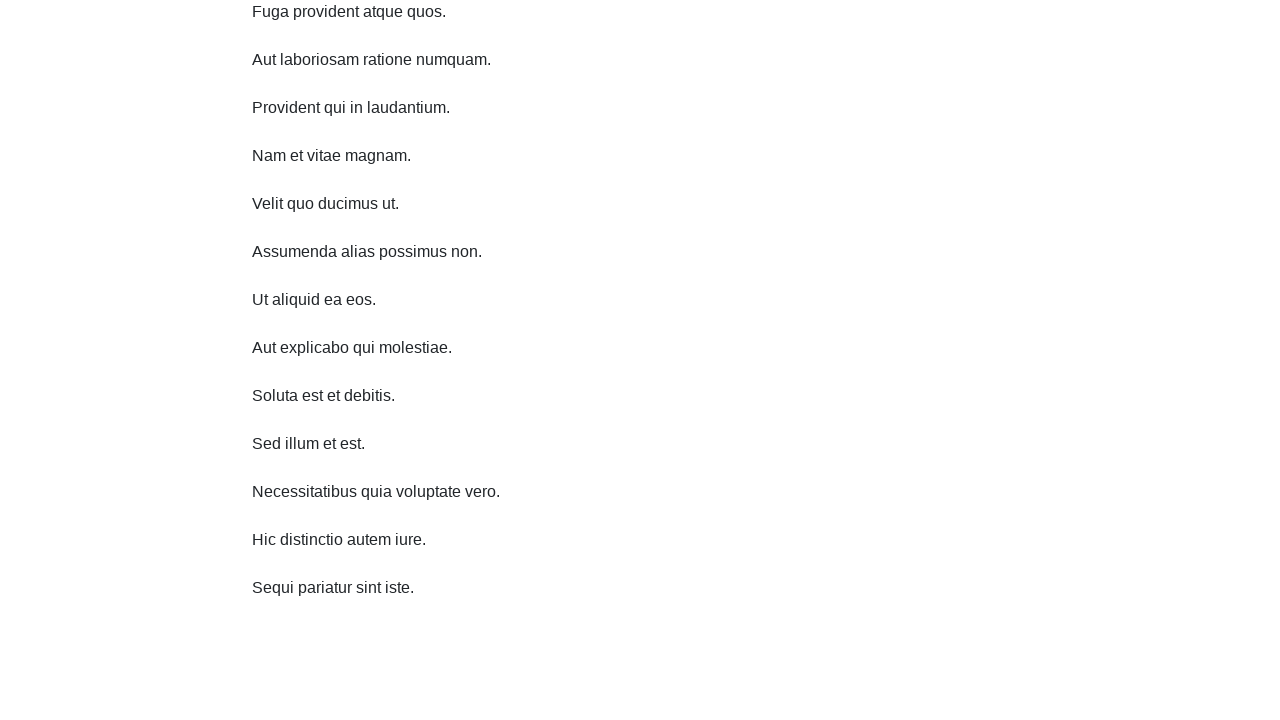

Waited 2 seconds after scrolling down (iteration 4/10)
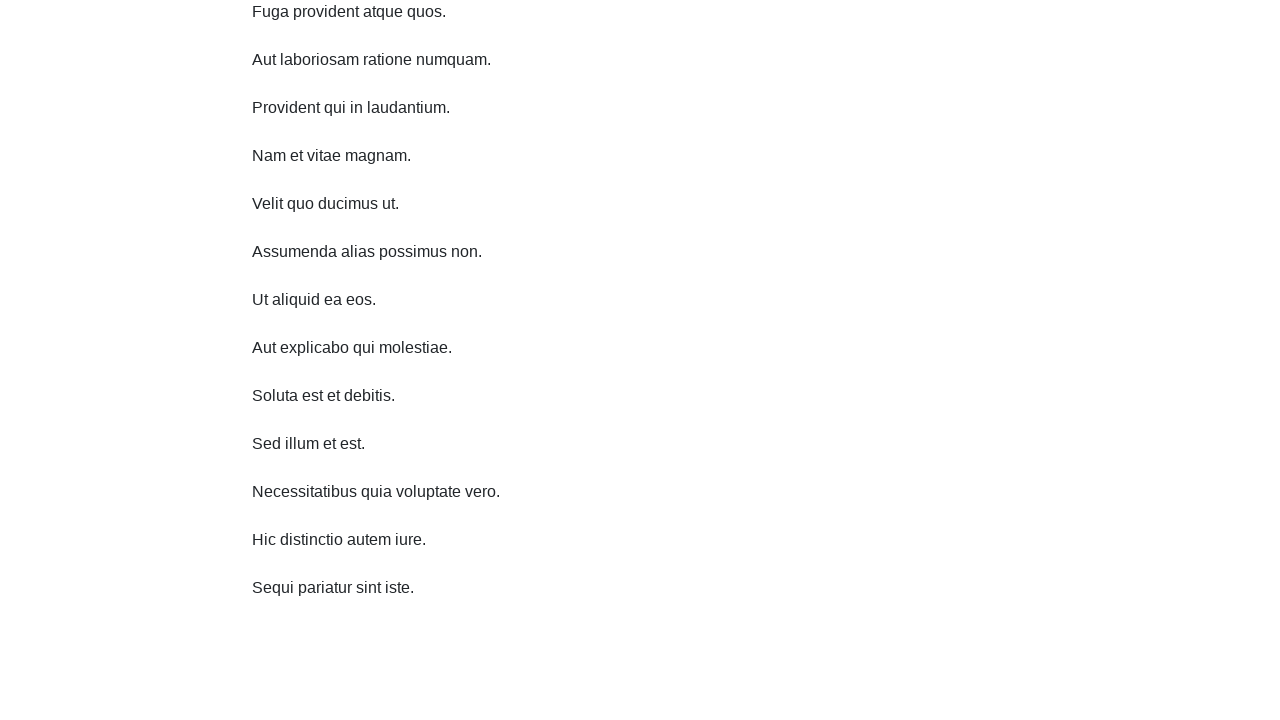

Scrolled down 750 pixels (iteration 5/10)
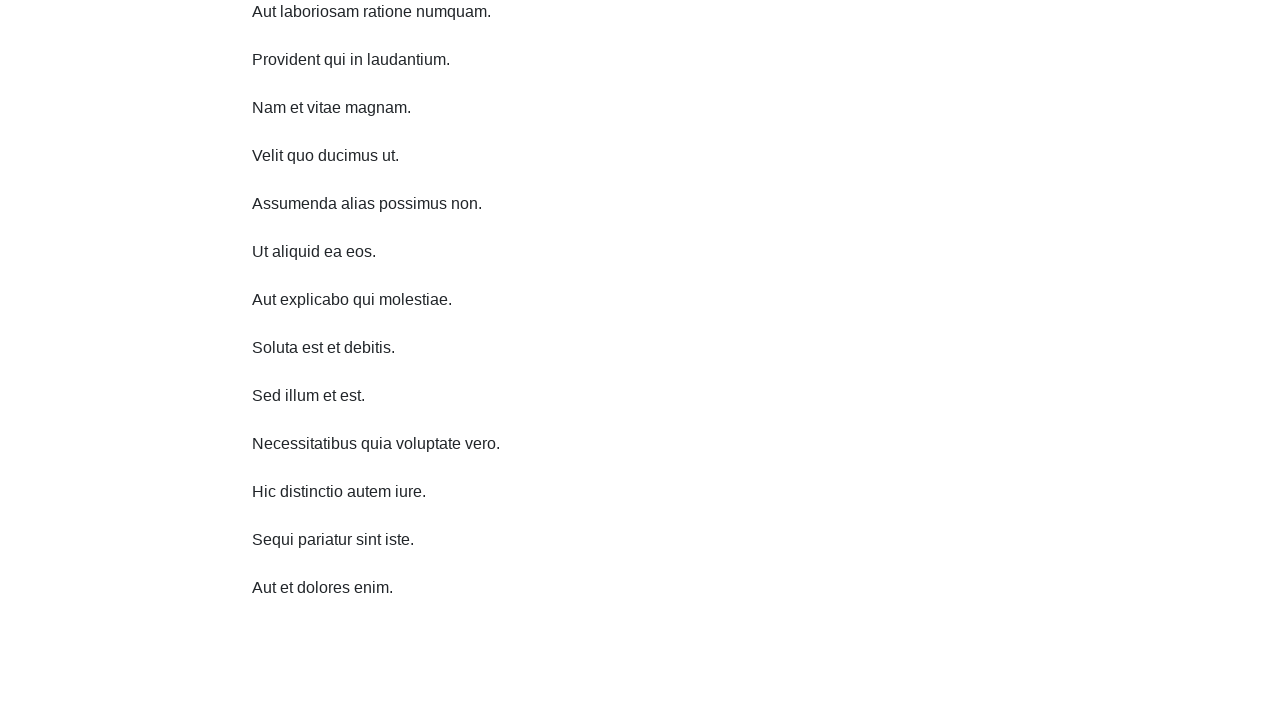

Waited 2 seconds after scrolling down (iteration 5/10)
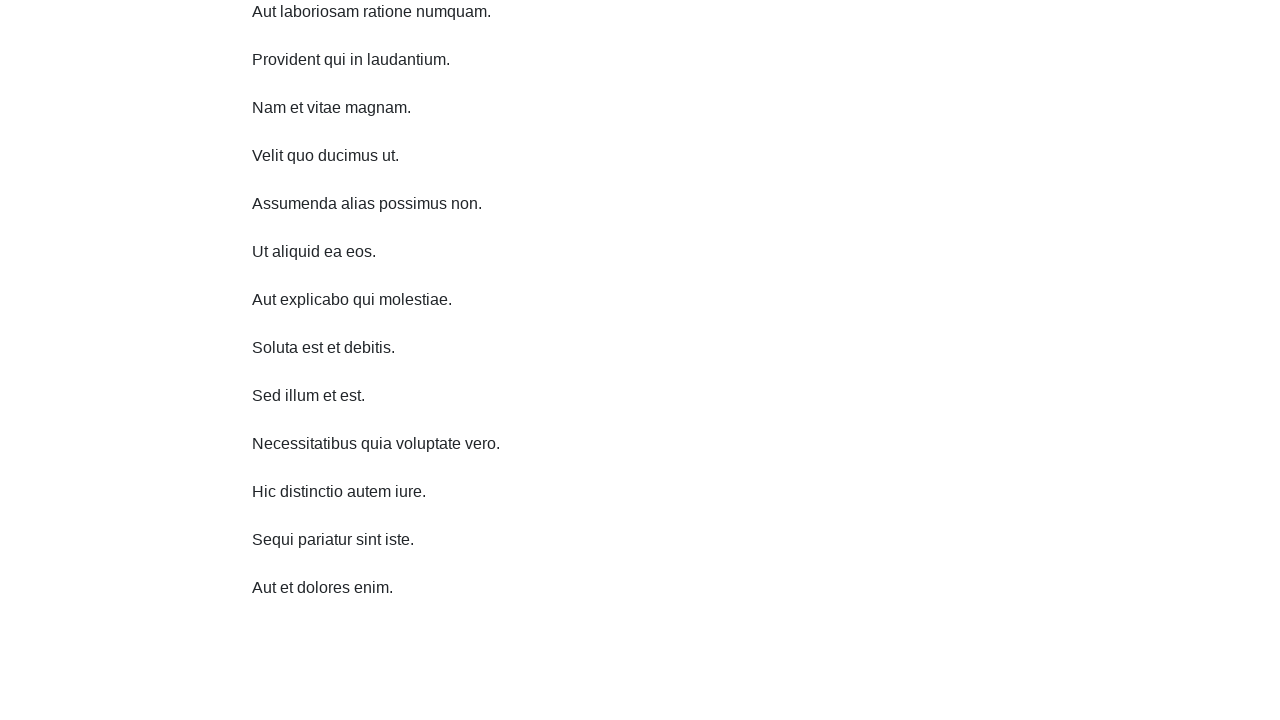

Scrolled down 750 pixels (iteration 6/10)
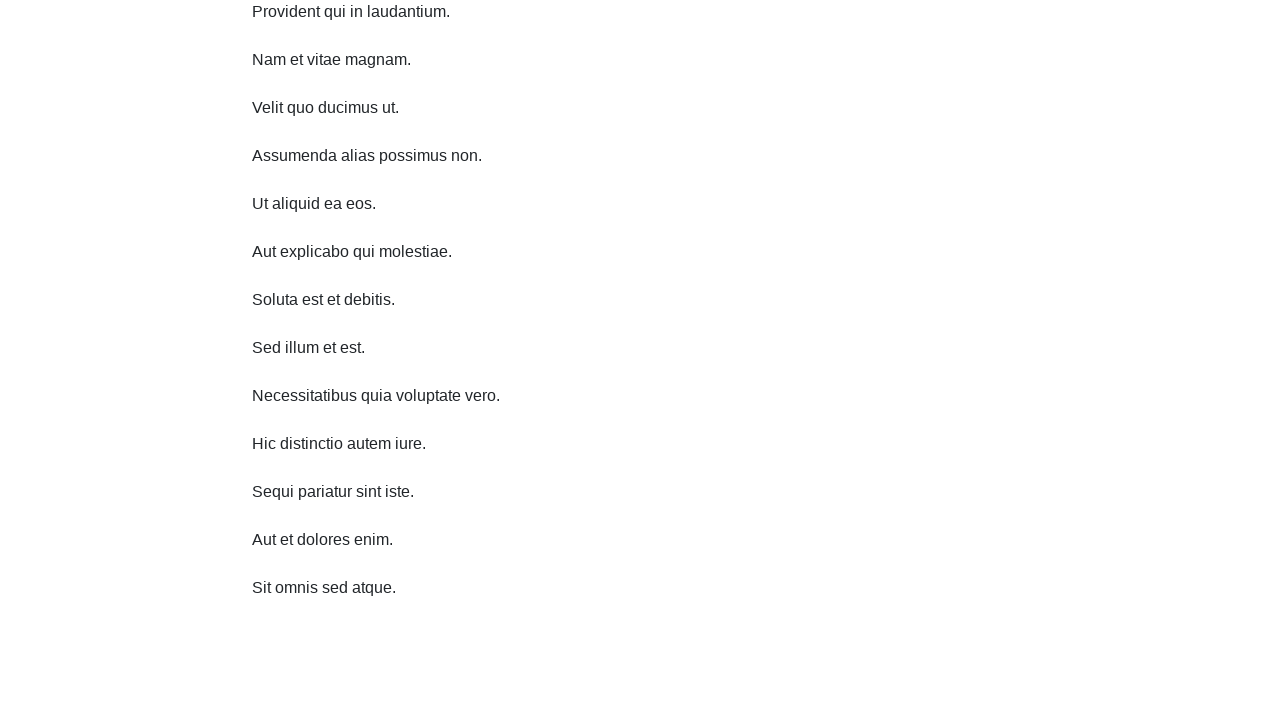

Waited 2 seconds after scrolling down (iteration 6/10)
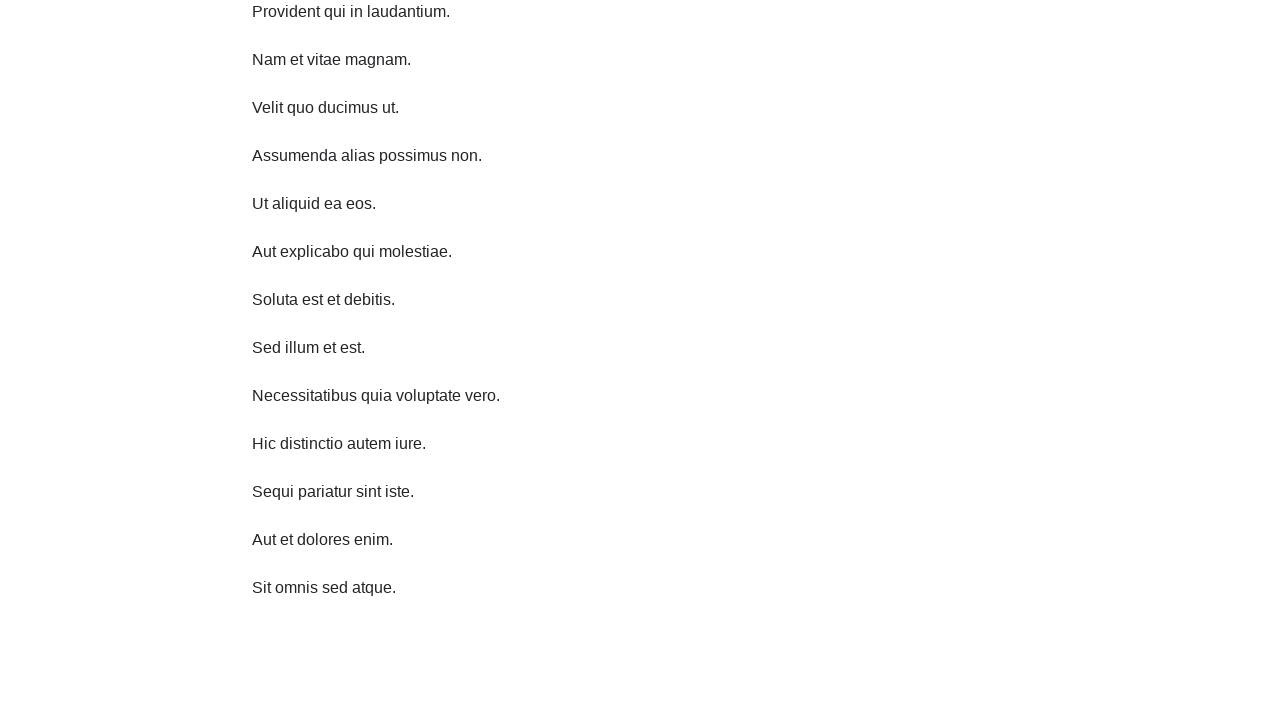

Scrolled down 750 pixels (iteration 7/10)
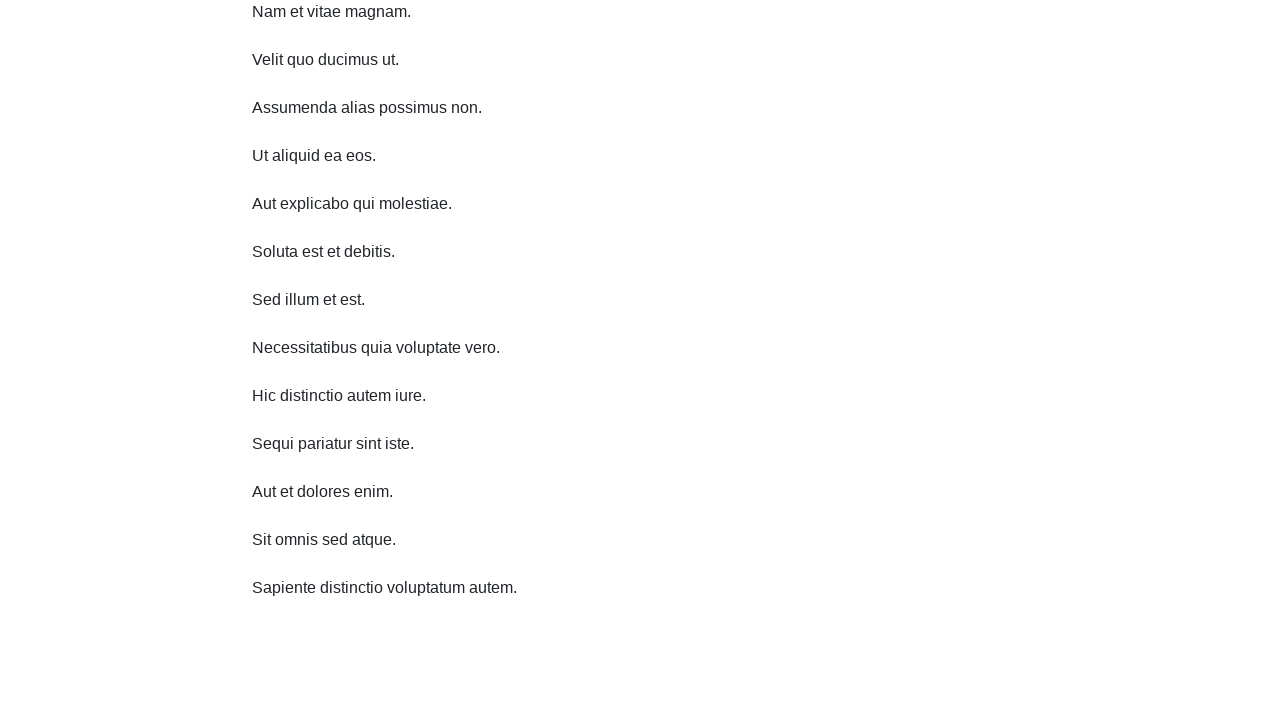

Waited 2 seconds after scrolling down (iteration 7/10)
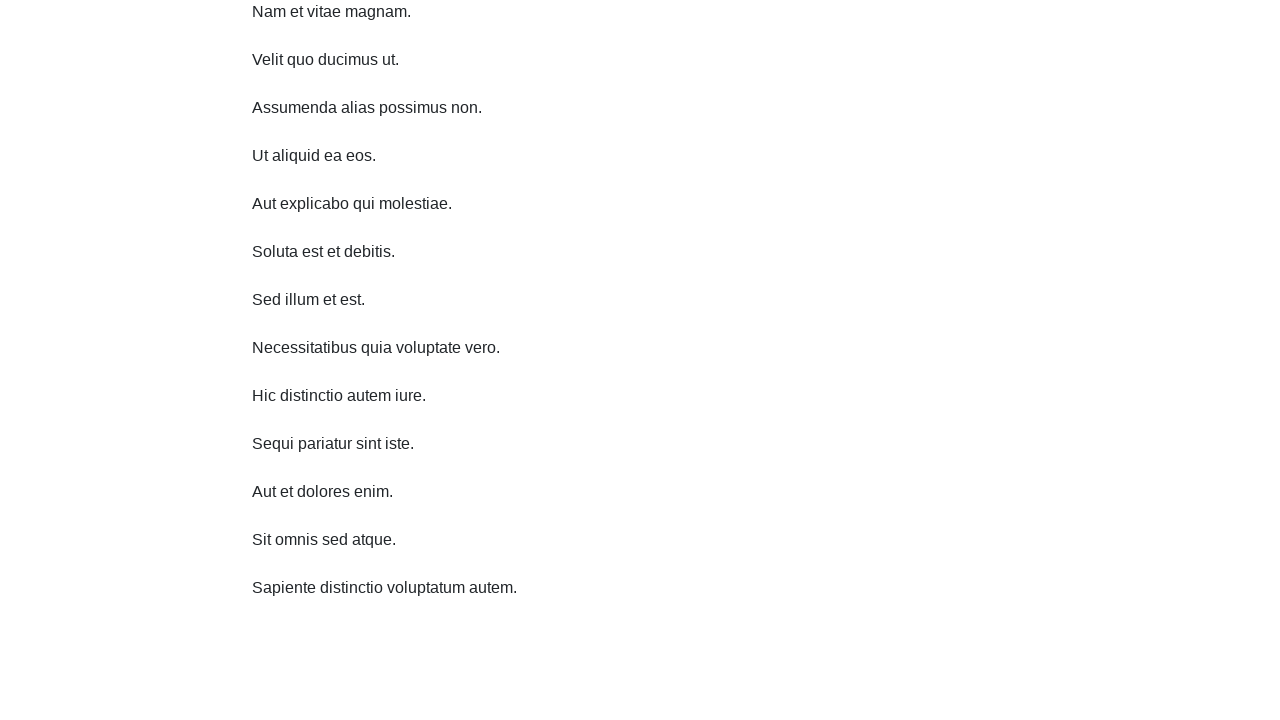

Scrolled down 750 pixels (iteration 8/10)
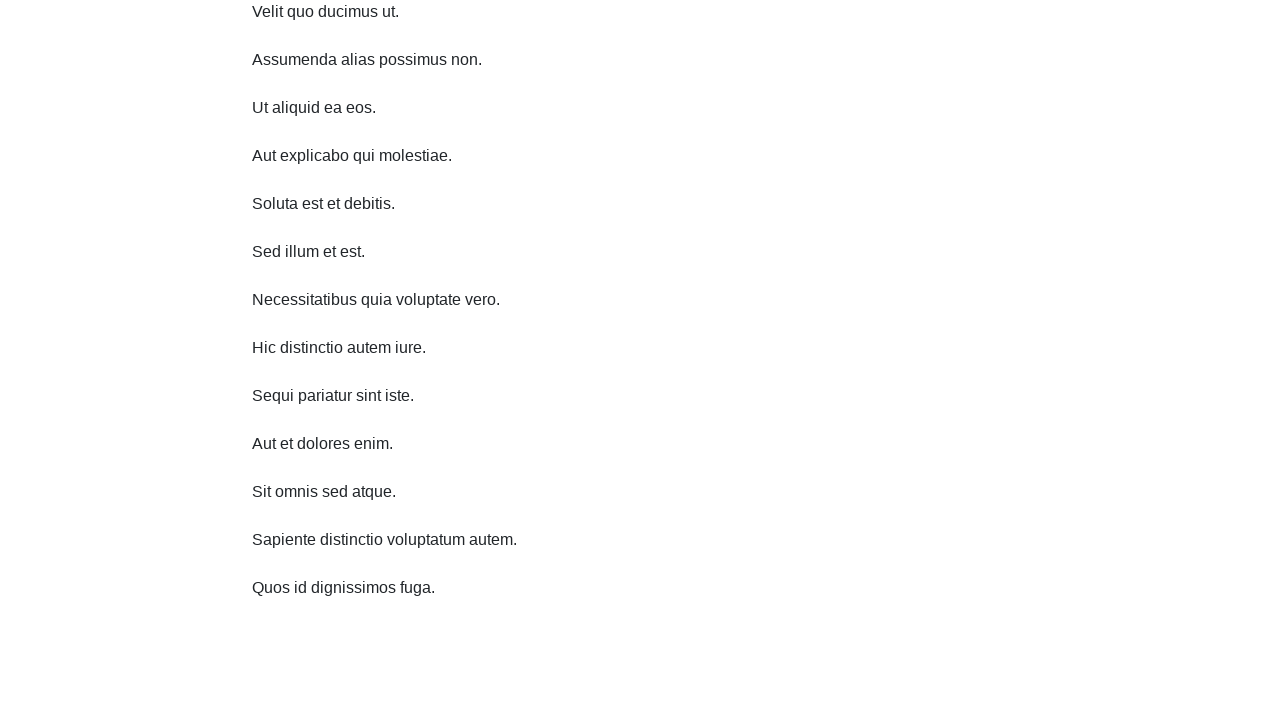

Waited 2 seconds after scrolling down (iteration 8/10)
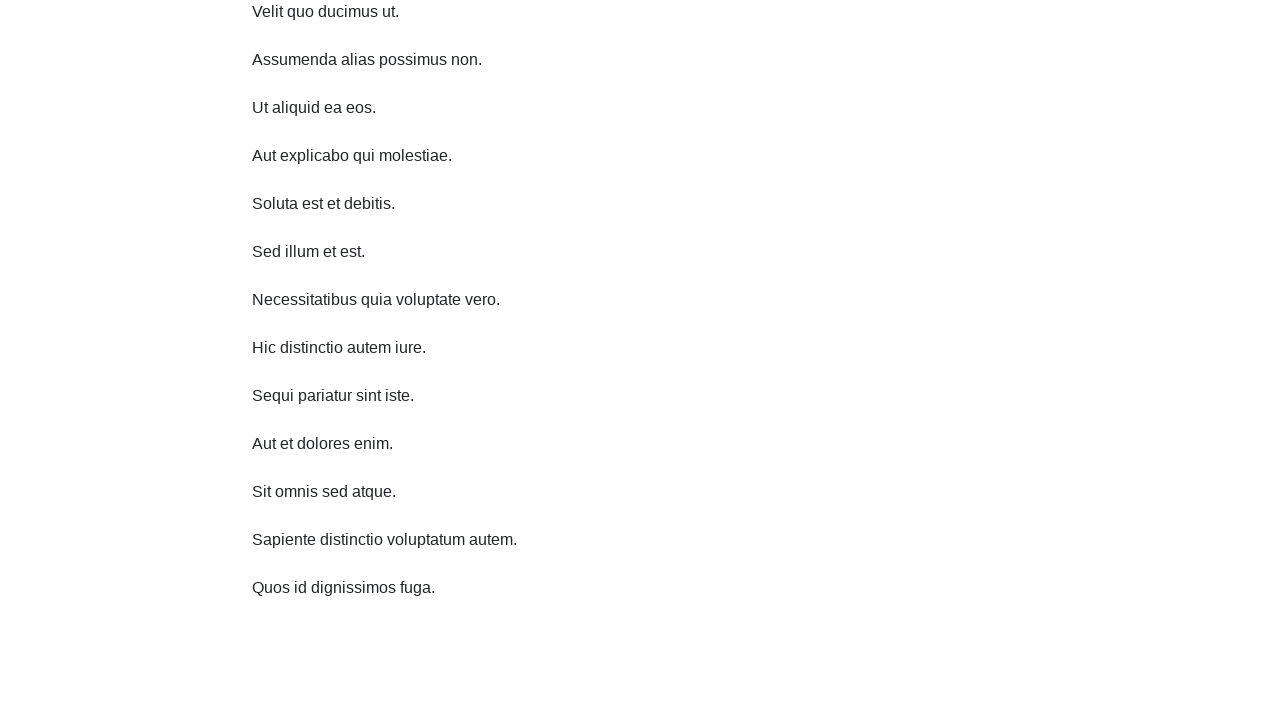

Scrolled down 750 pixels (iteration 9/10)
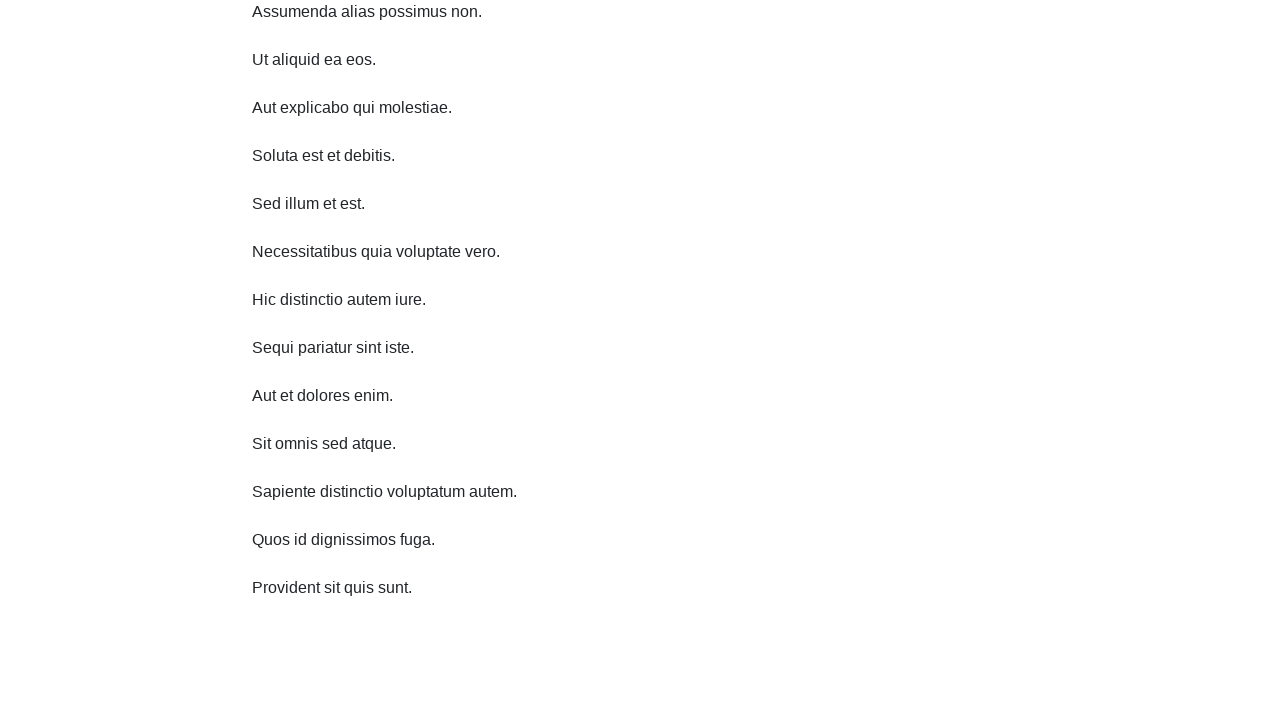

Waited 2 seconds after scrolling down (iteration 9/10)
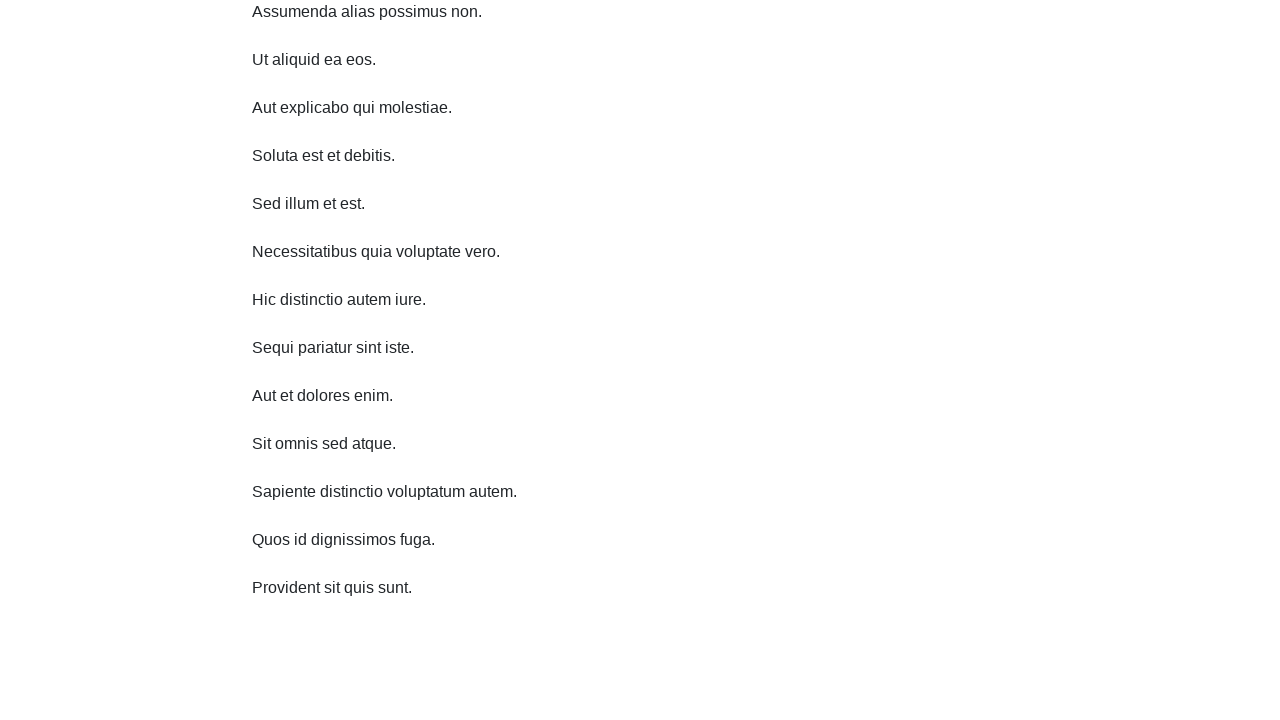

Scrolled down 750 pixels (iteration 10/10)
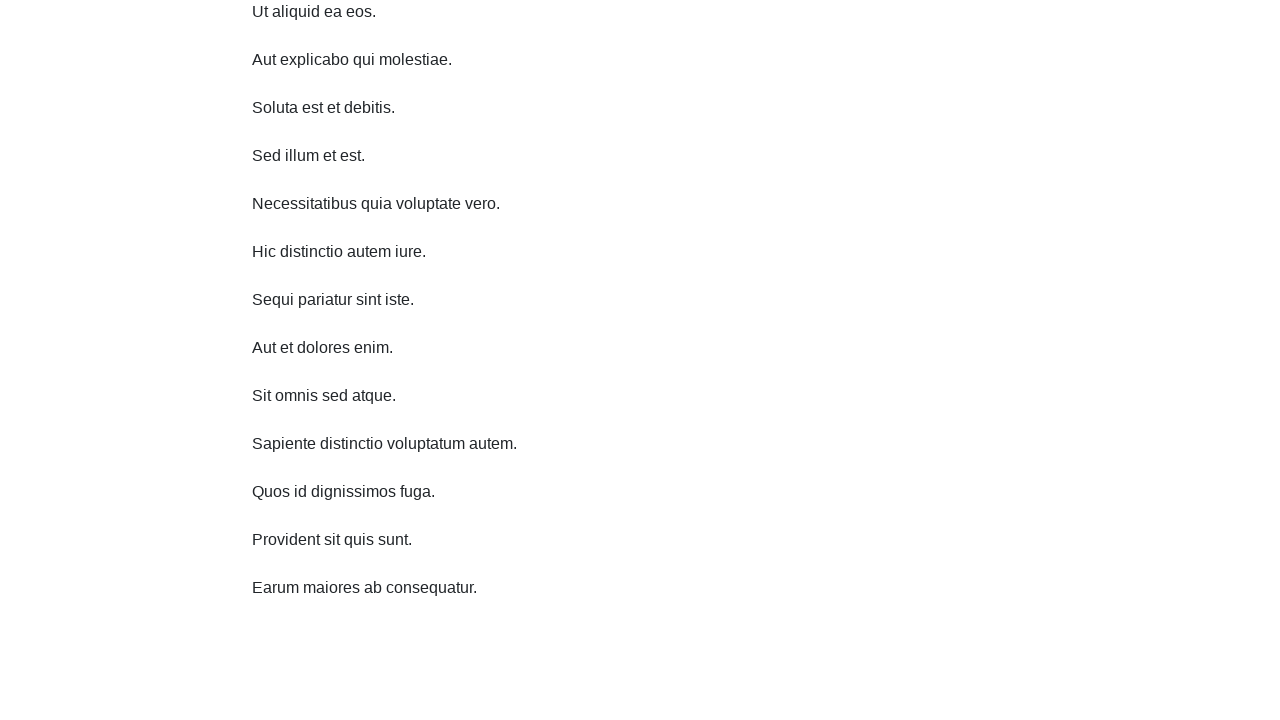

Waited 2 seconds after scrolling down (iteration 10/10)
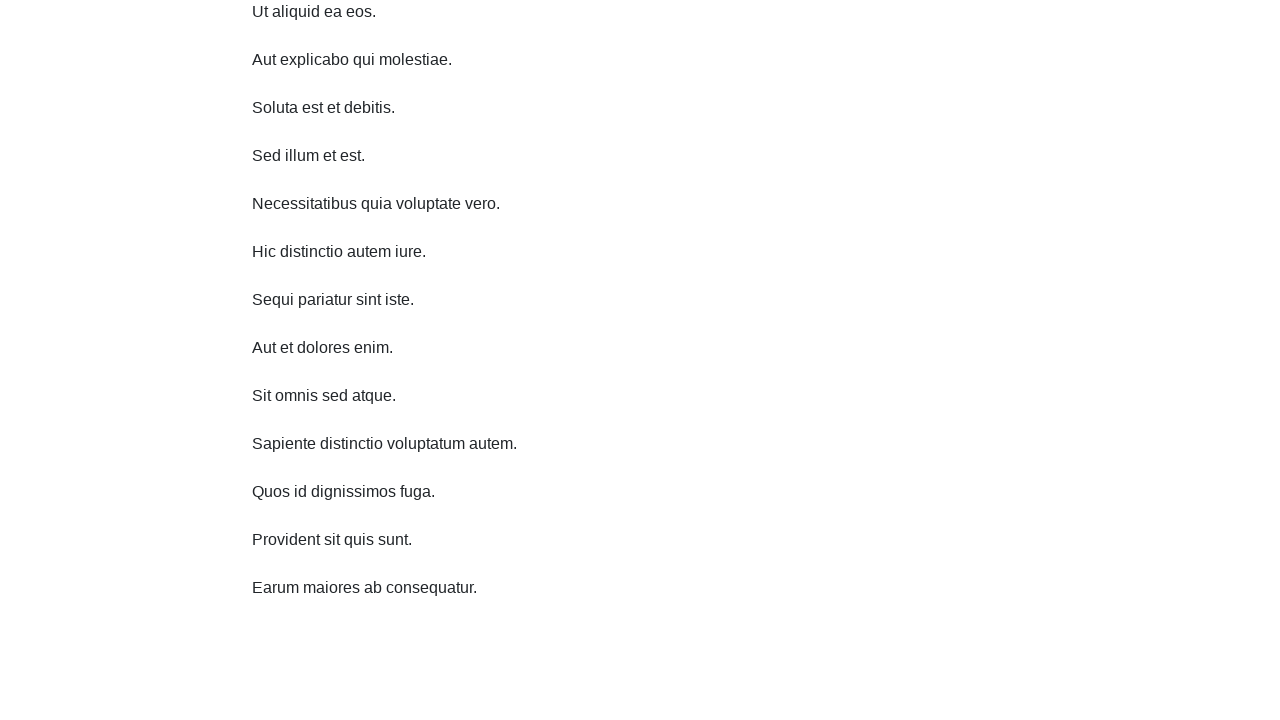

Scrolled up 750 pixels (iteration 1/10)
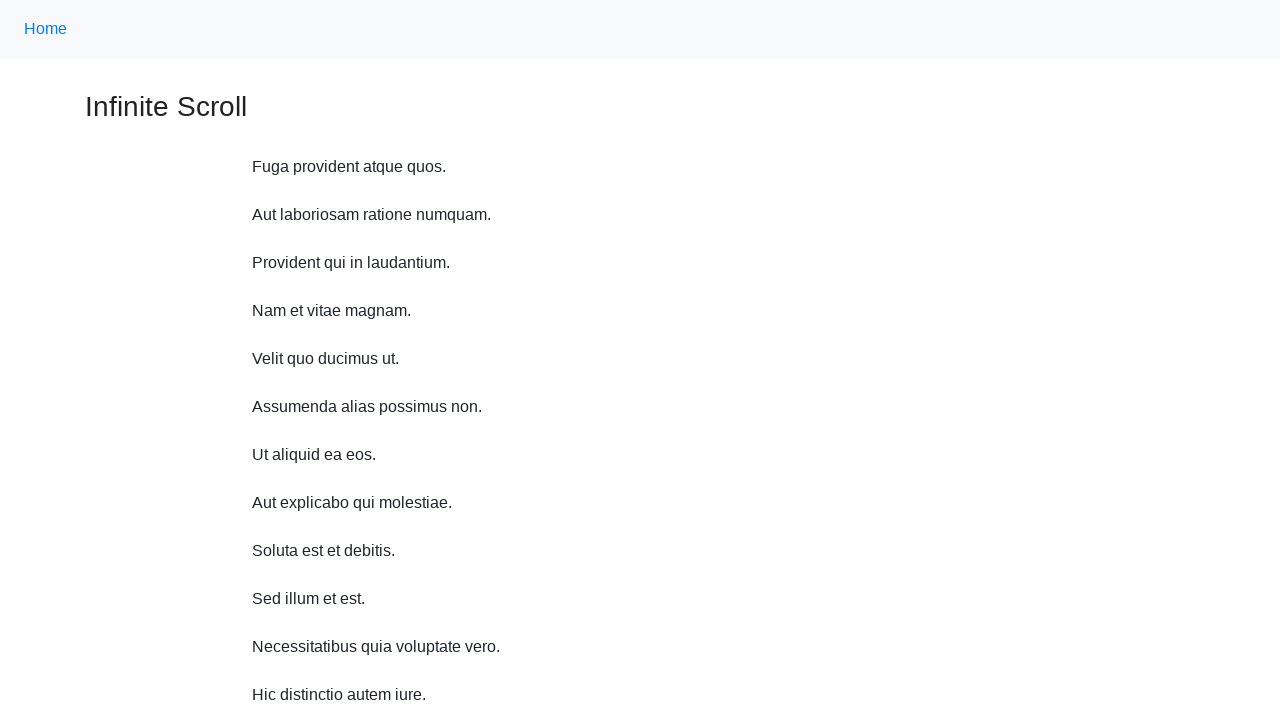

Waited 2 seconds after scrolling up (iteration 1/10)
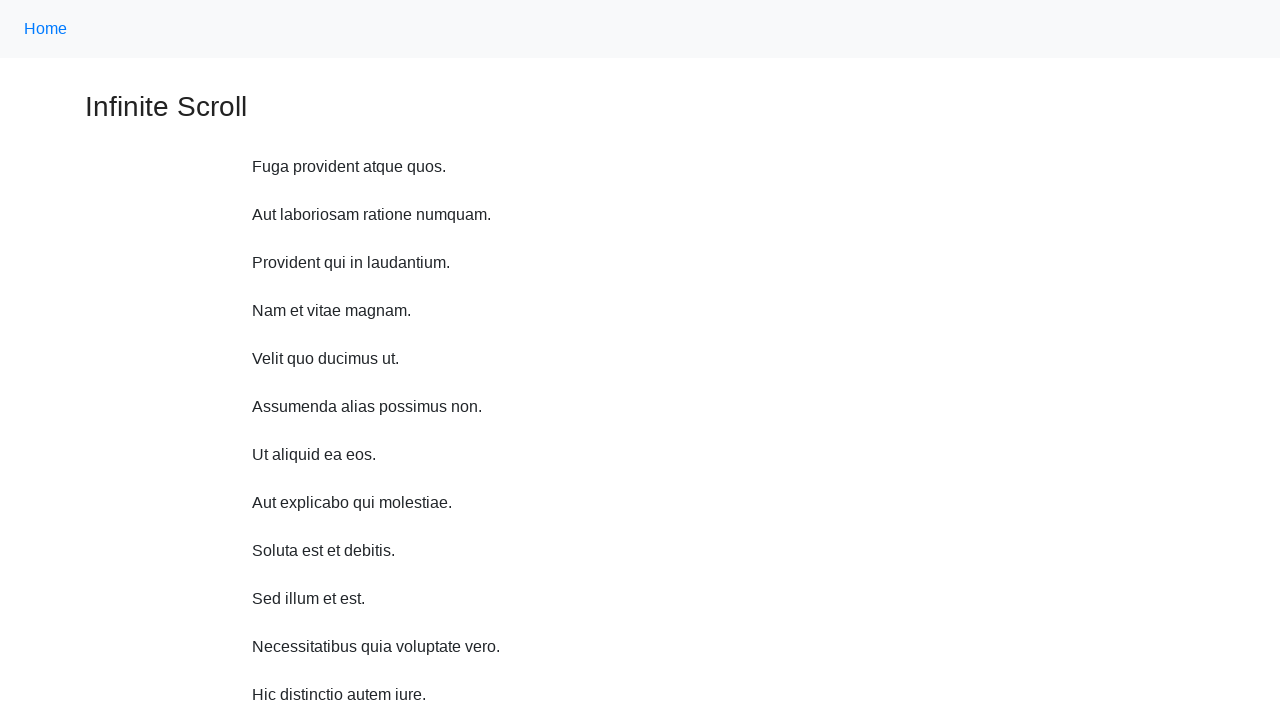

Scrolled up 750 pixels (iteration 2/10)
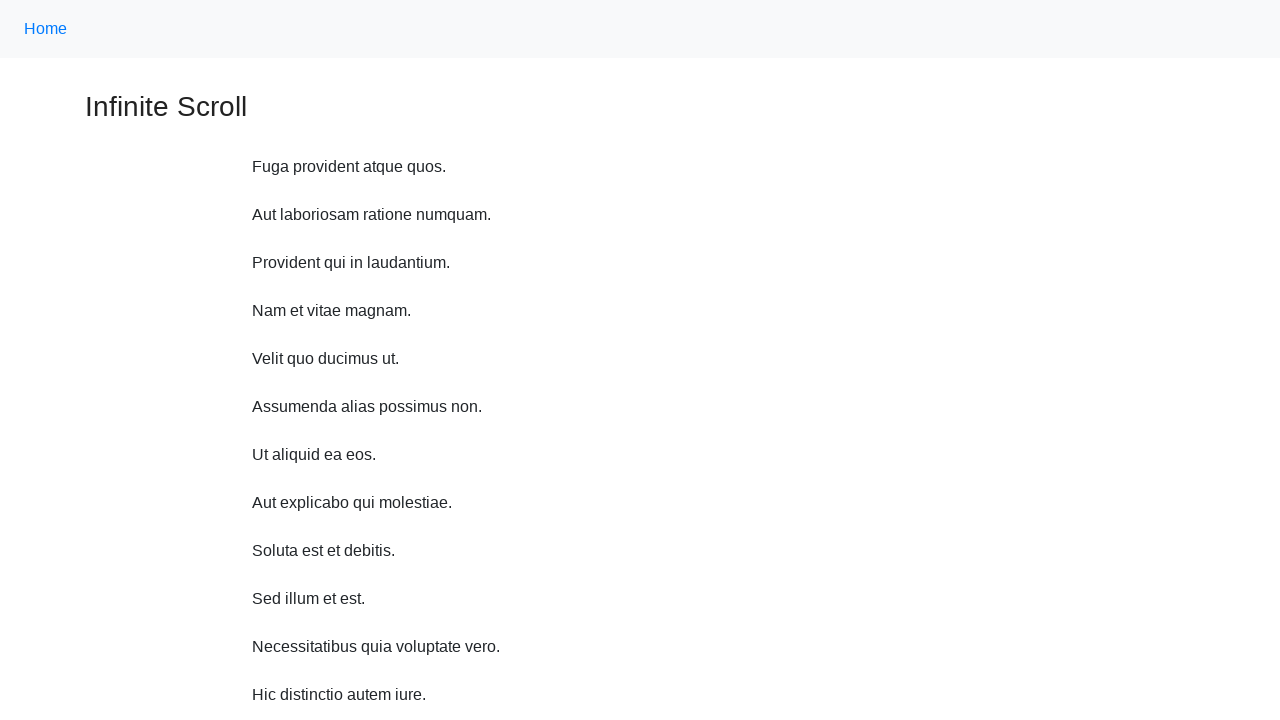

Waited 2 seconds after scrolling up (iteration 2/10)
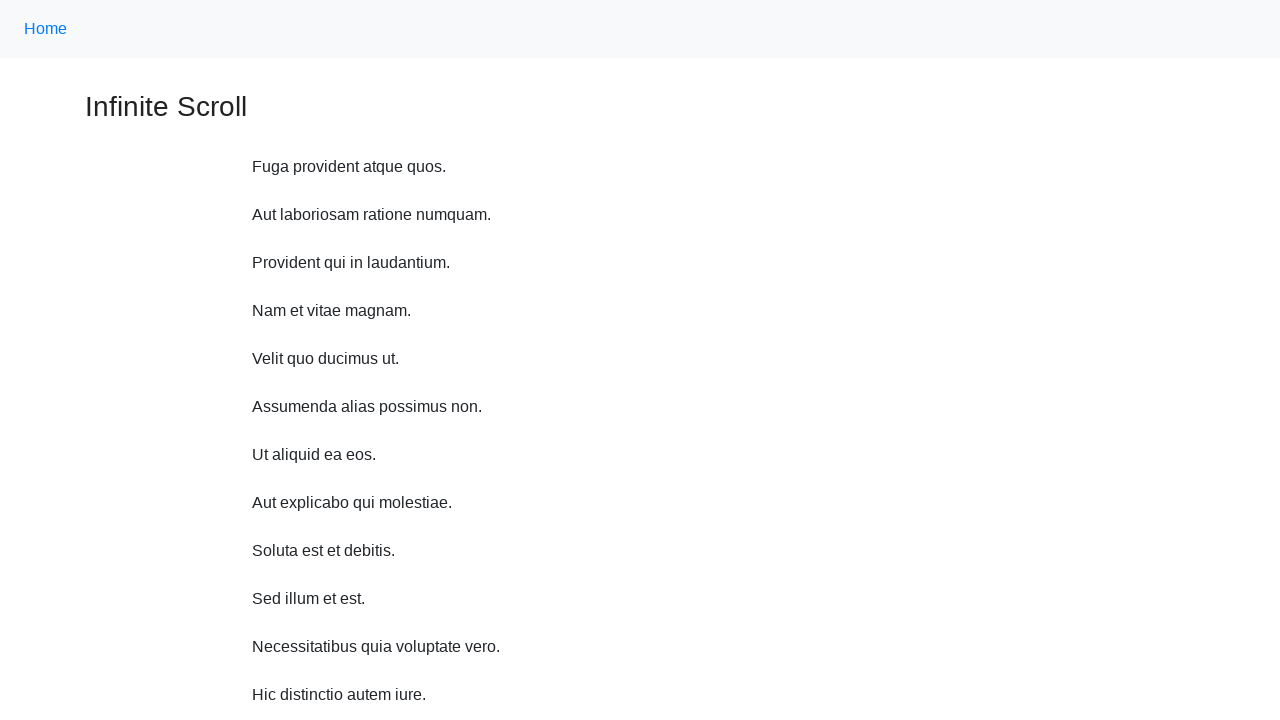

Scrolled up 750 pixels (iteration 3/10)
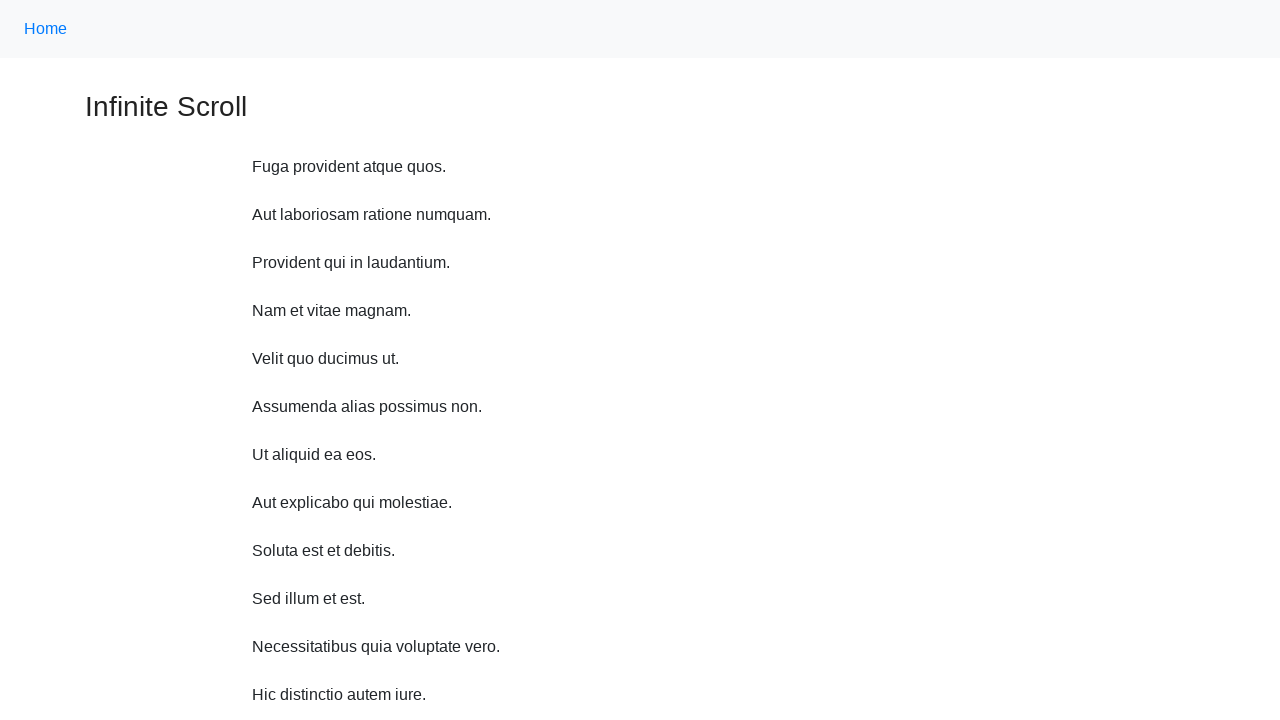

Waited 2 seconds after scrolling up (iteration 3/10)
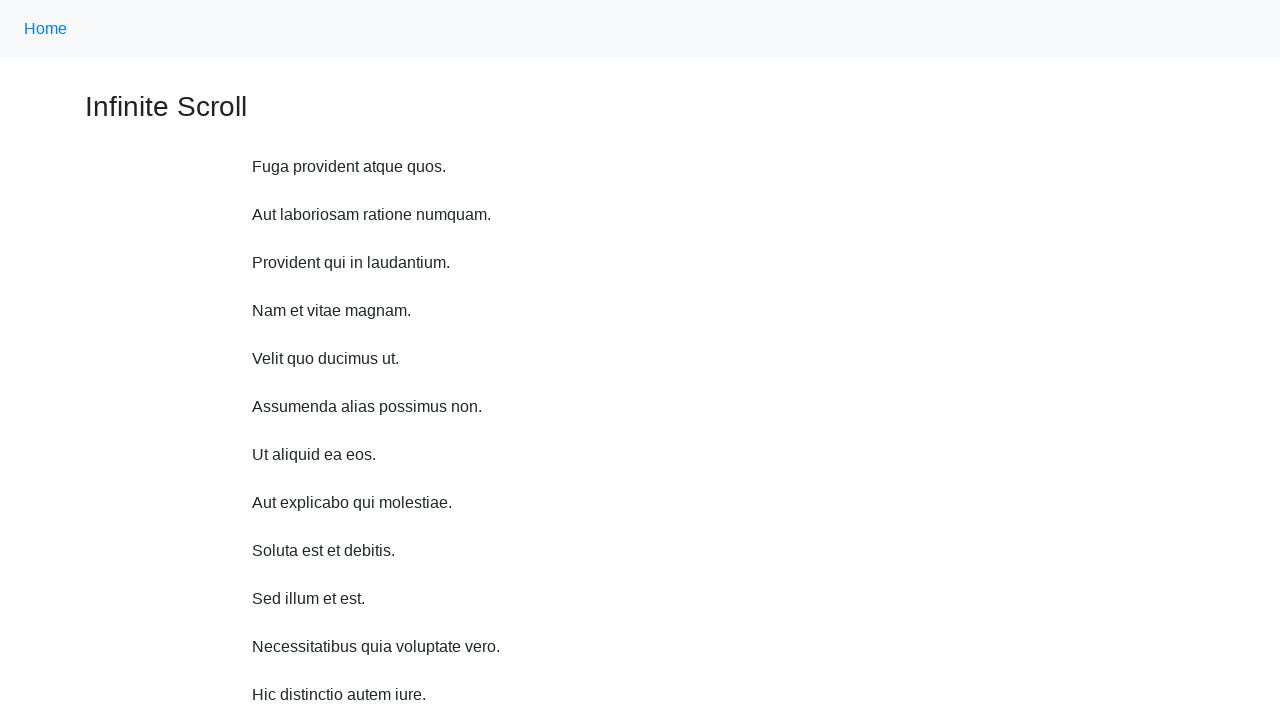

Scrolled up 750 pixels (iteration 4/10)
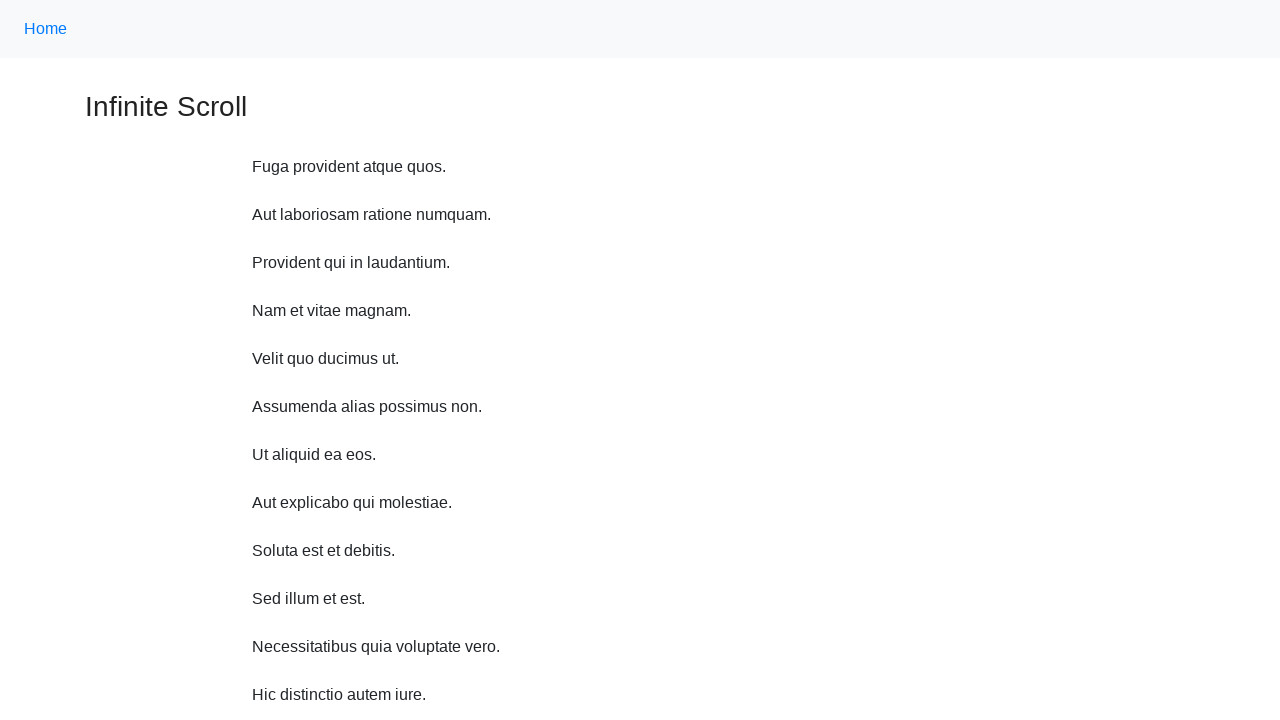

Waited 2 seconds after scrolling up (iteration 4/10)
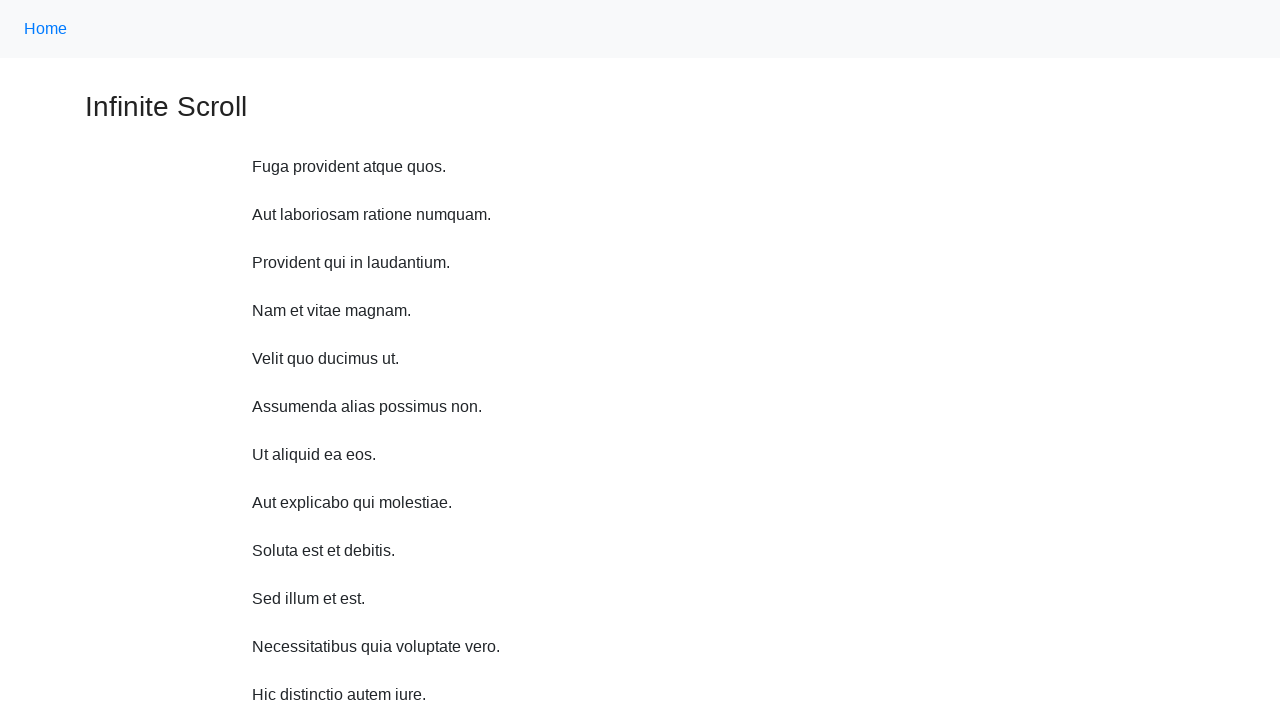

Scrolled up 750 pixels (iteration 5/10)
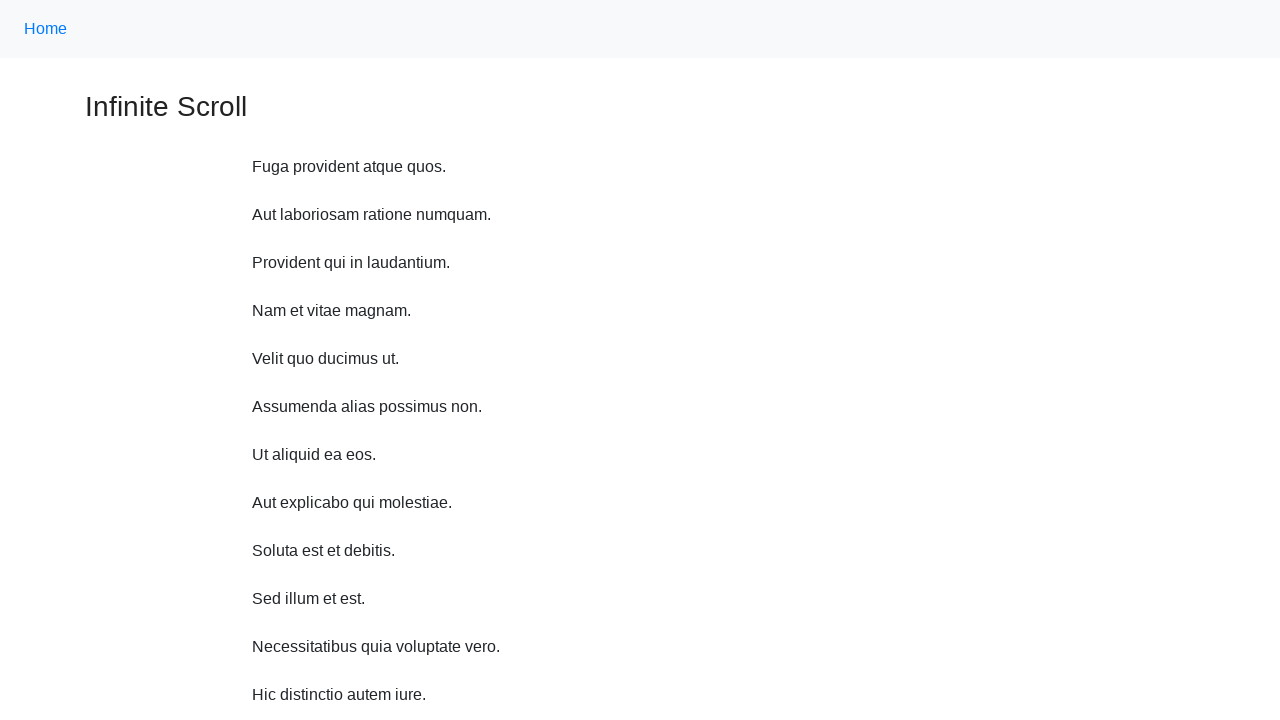

Waited 2 seconds after scrolling up (iteration 5/10)
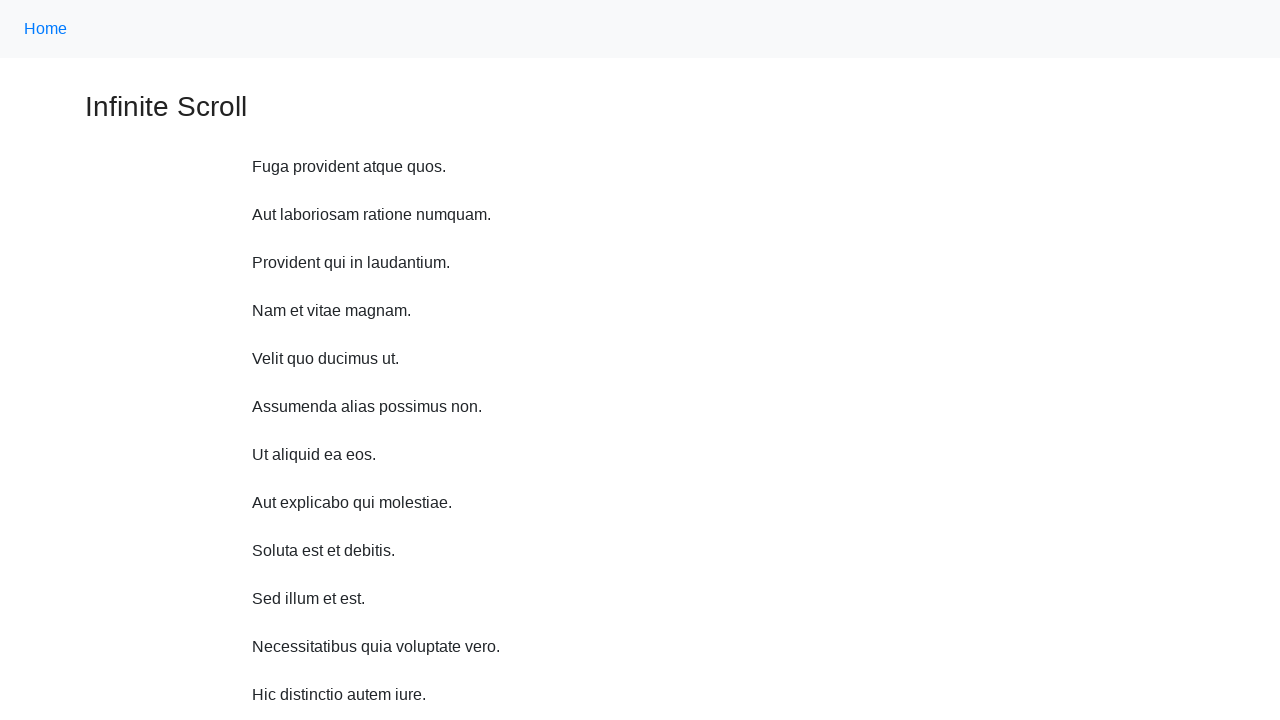

Scrolled up 750 pixels (iteration 6/10)
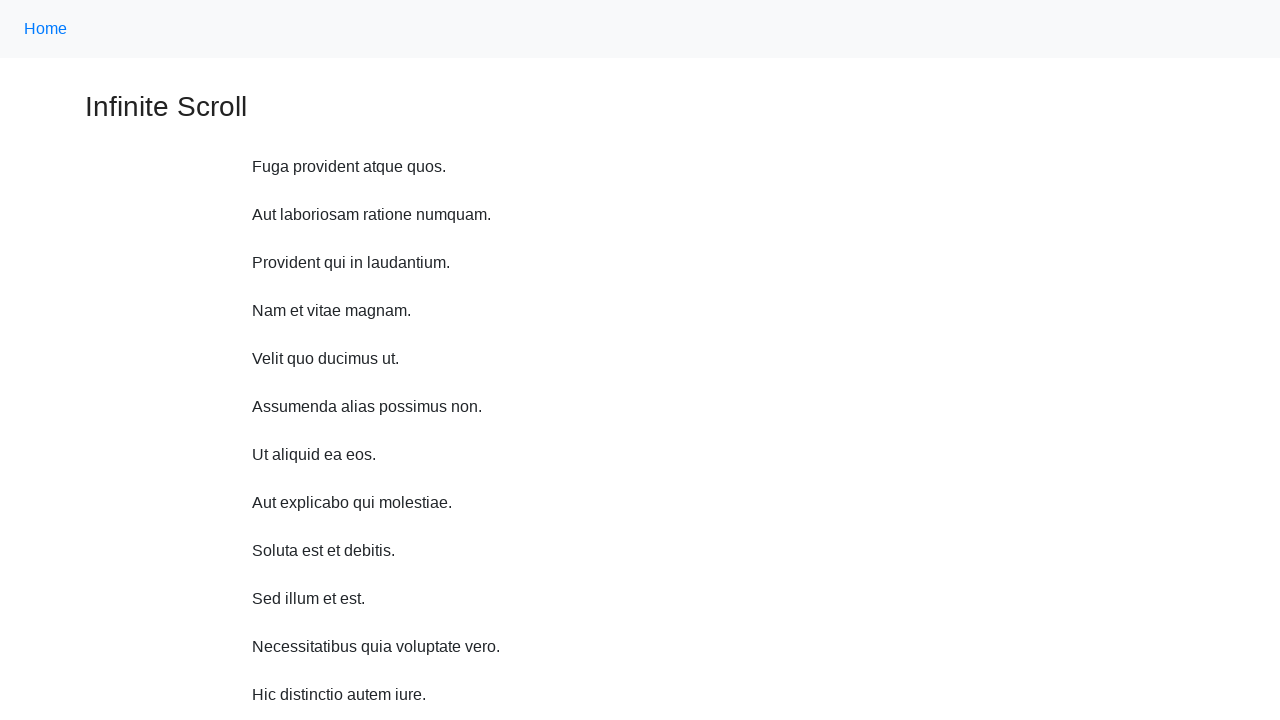

Waited 2 seconds after scrolling up (iteration 6/10)
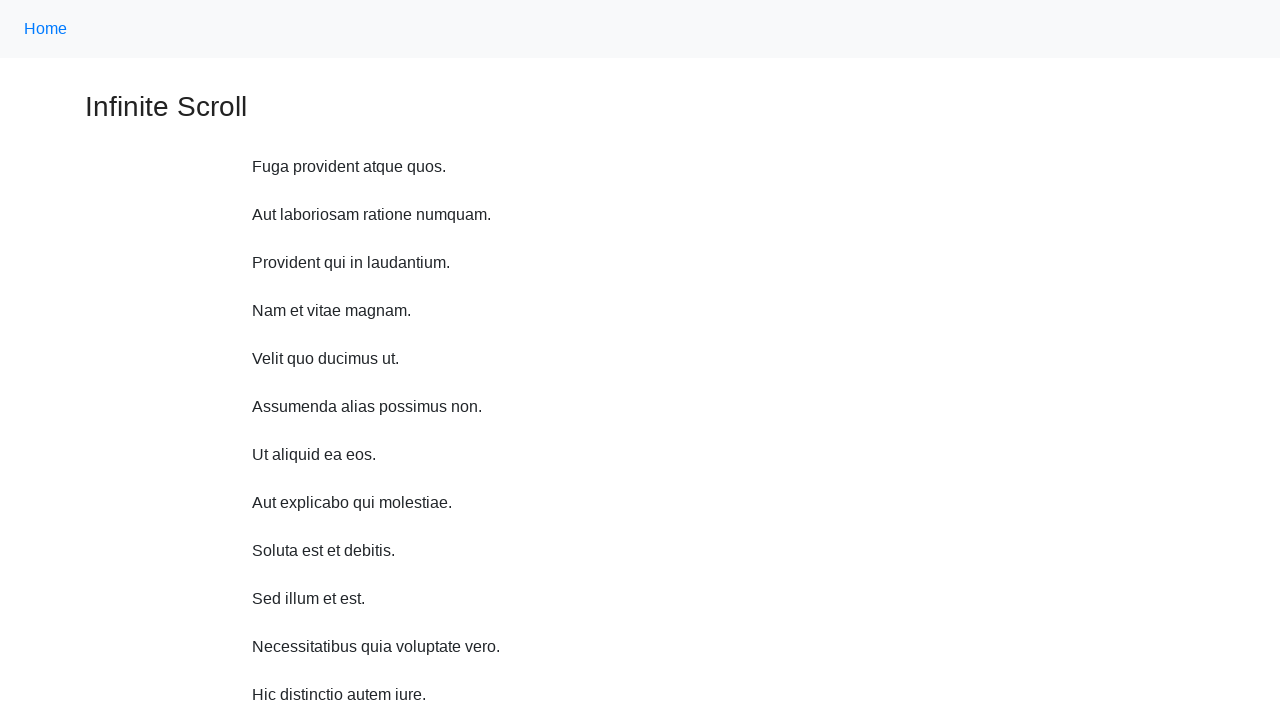

Scrolled up 750 pixels (iteration 7/10)
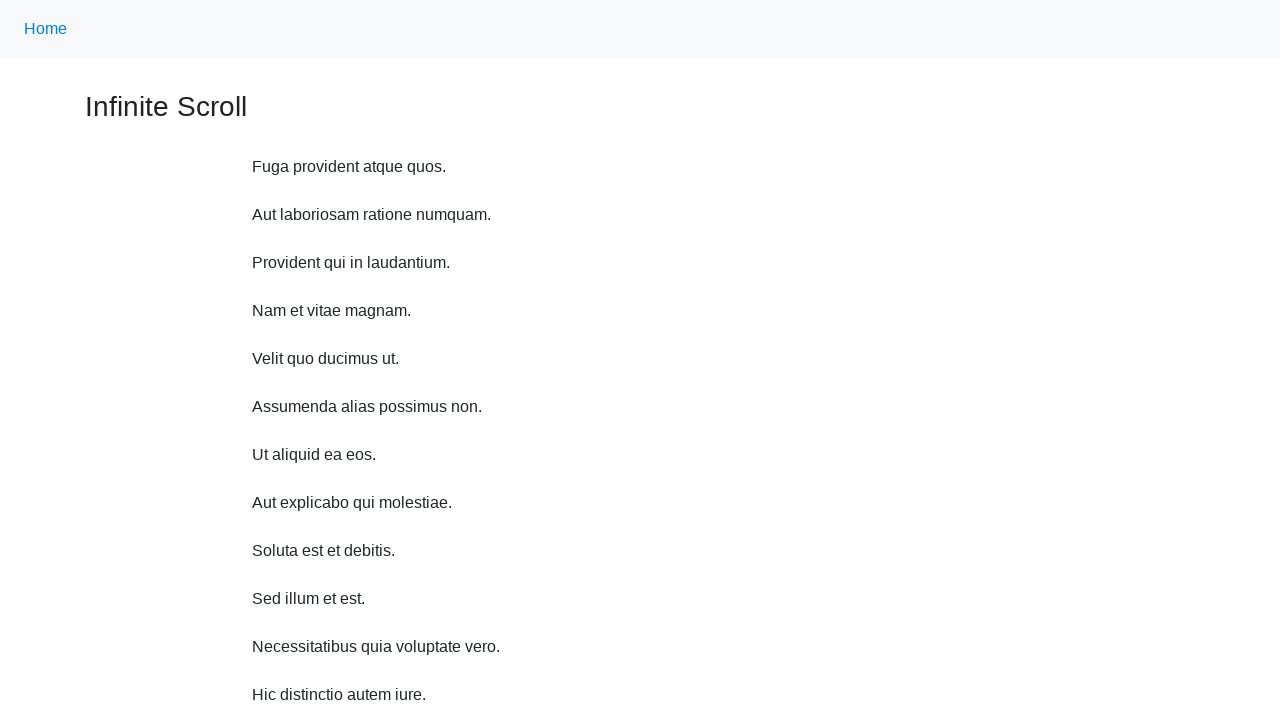

Waited 2 seconds after scrolling up (iteration 7/10)
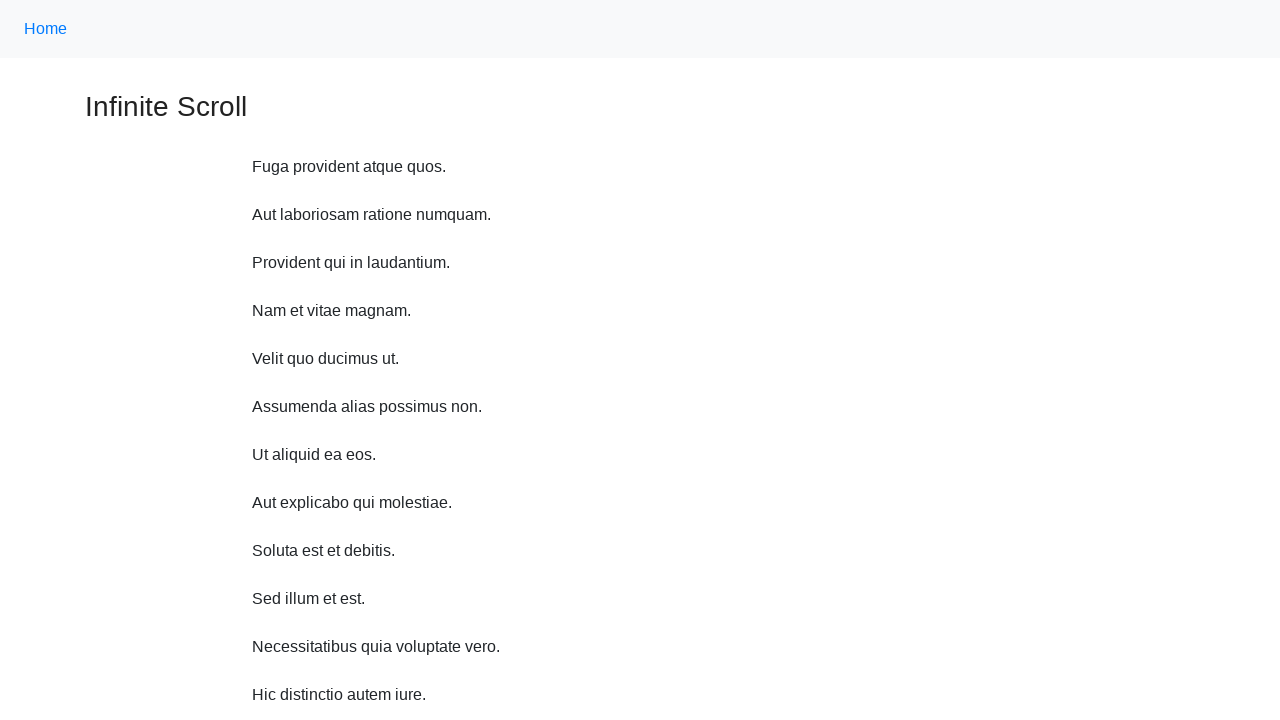

Scrolled up 750 pixels (iteration 8/10)
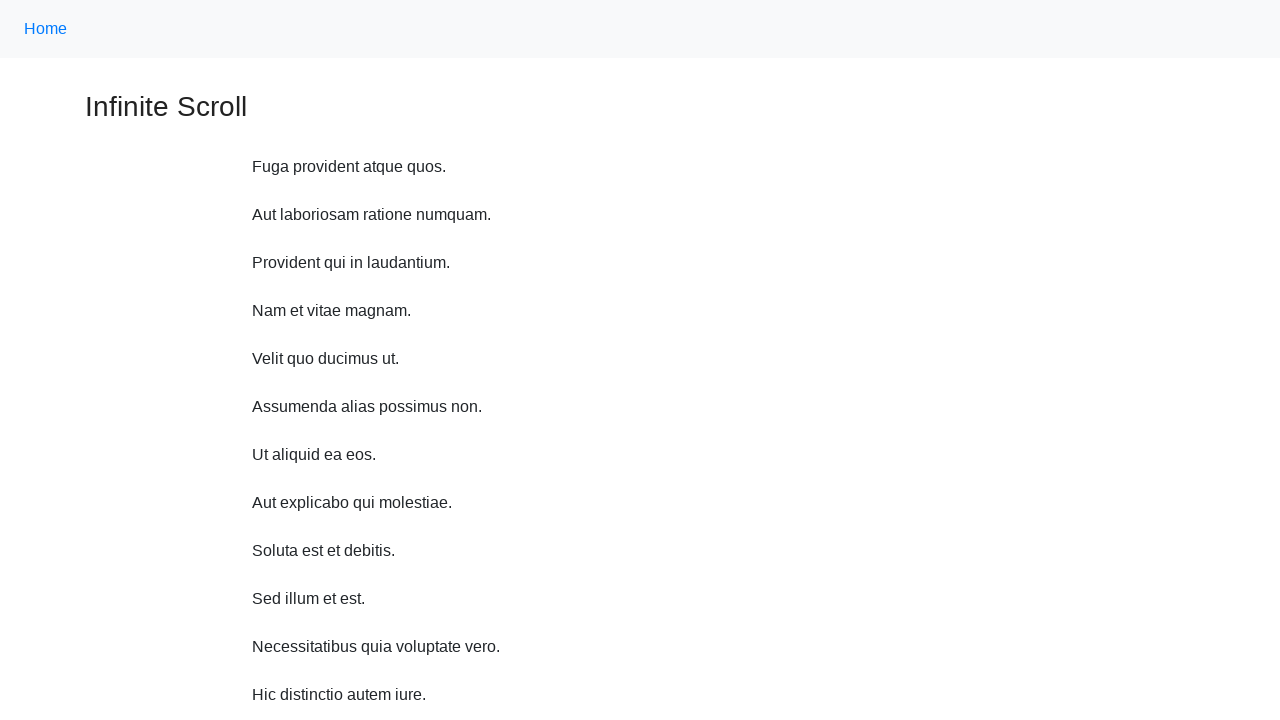

Waited 2 seconds after scrolling up (iteration 8/10)
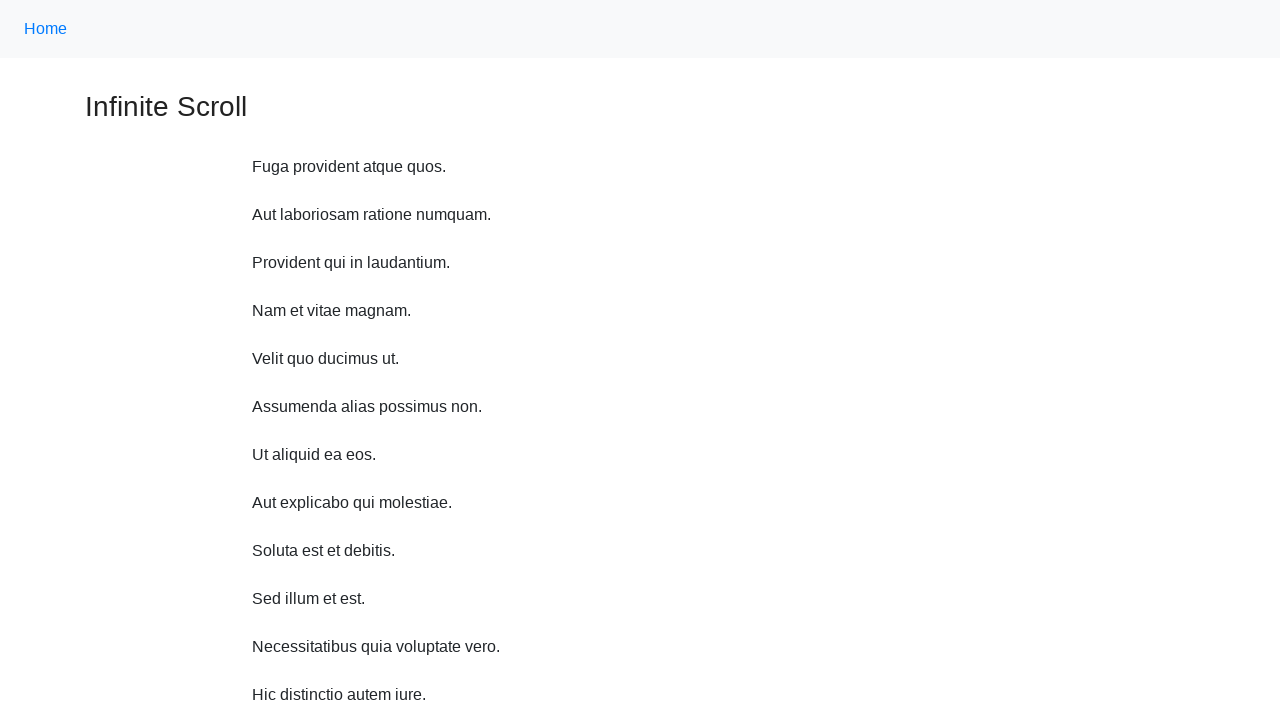

Scrolled up 750 pixels (iteration 9/10)
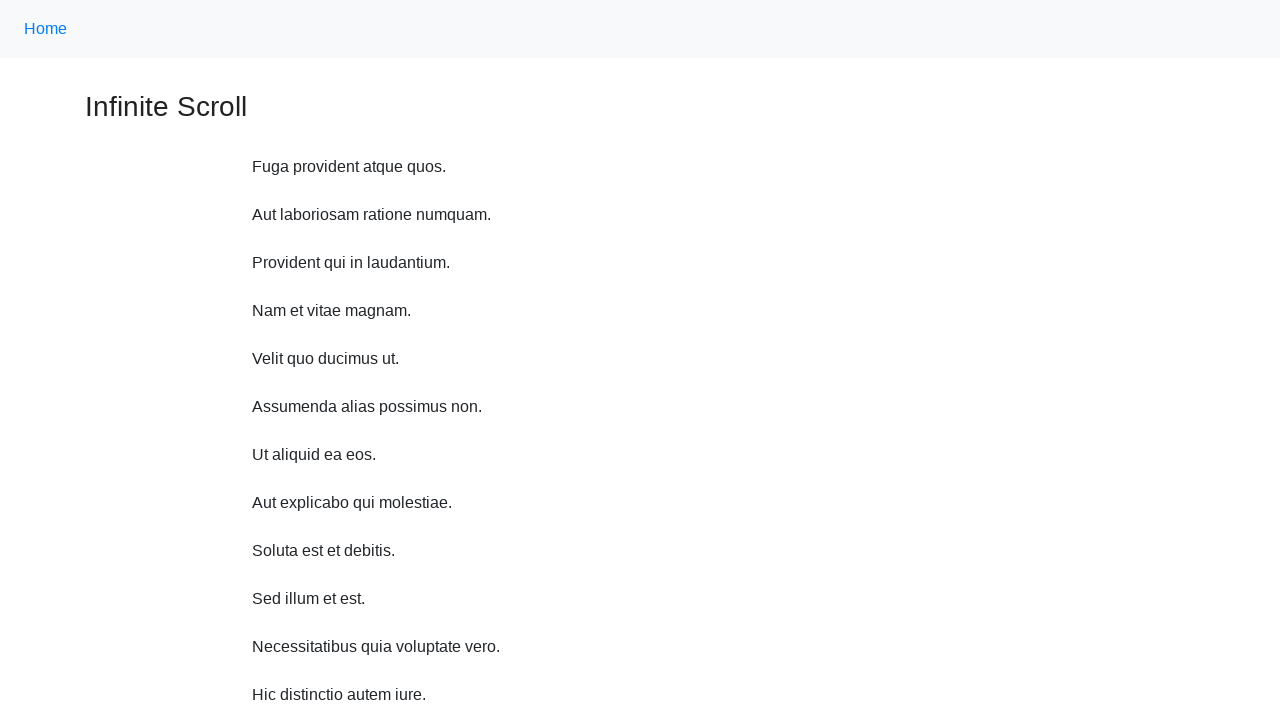

Waited 2 seconds after scrolling up (iteration 9/10)
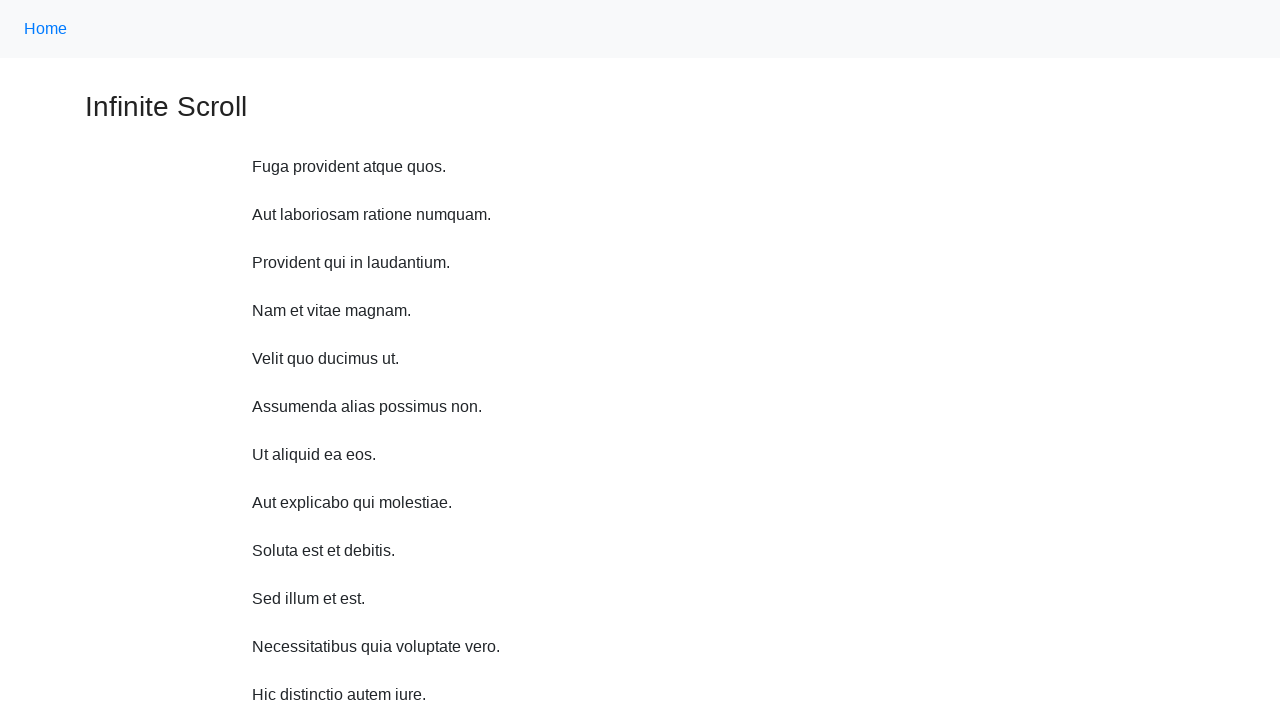

Scrolled up 750 pixels (iteration 10/10)
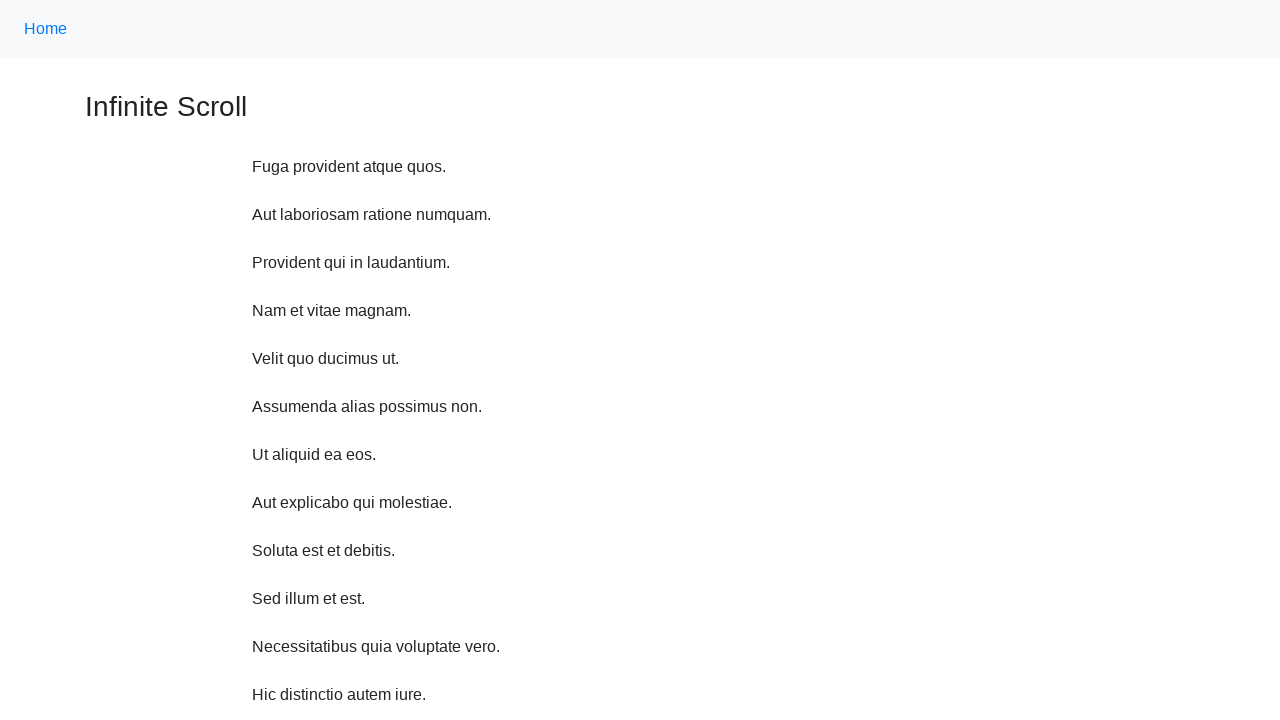

Waited 2 seconds after scrolling up (iteration 10/10)
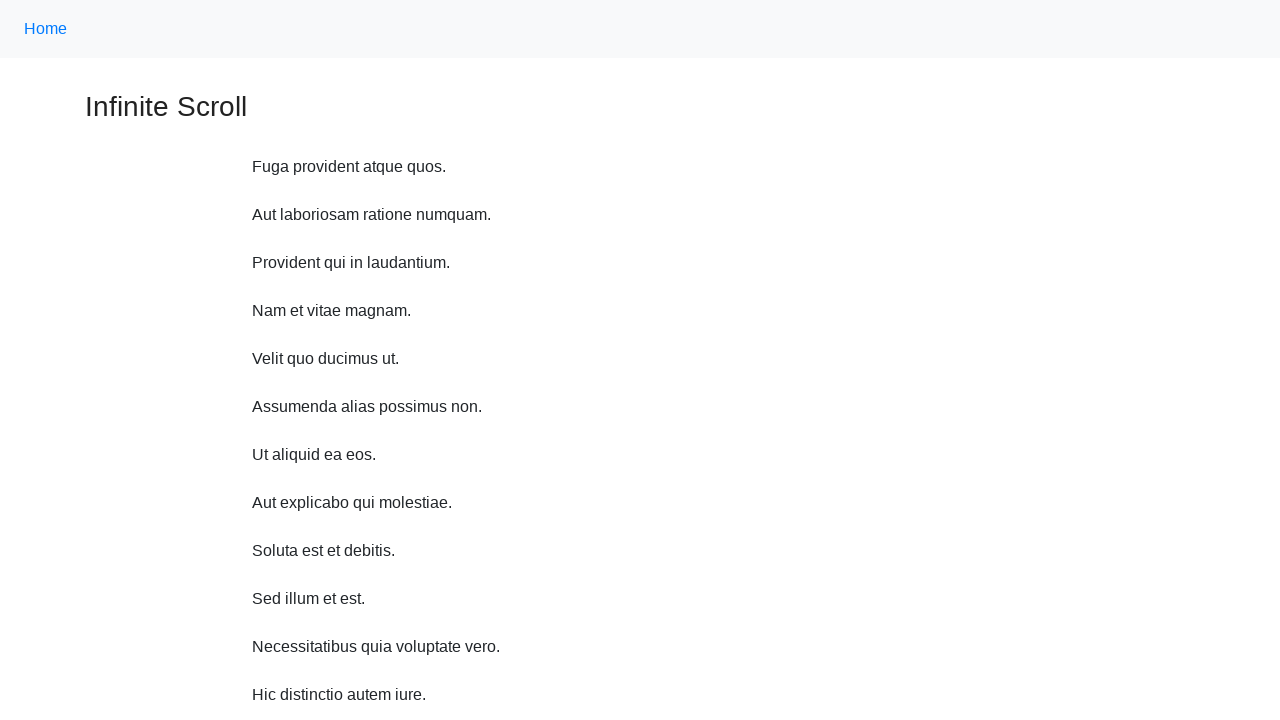

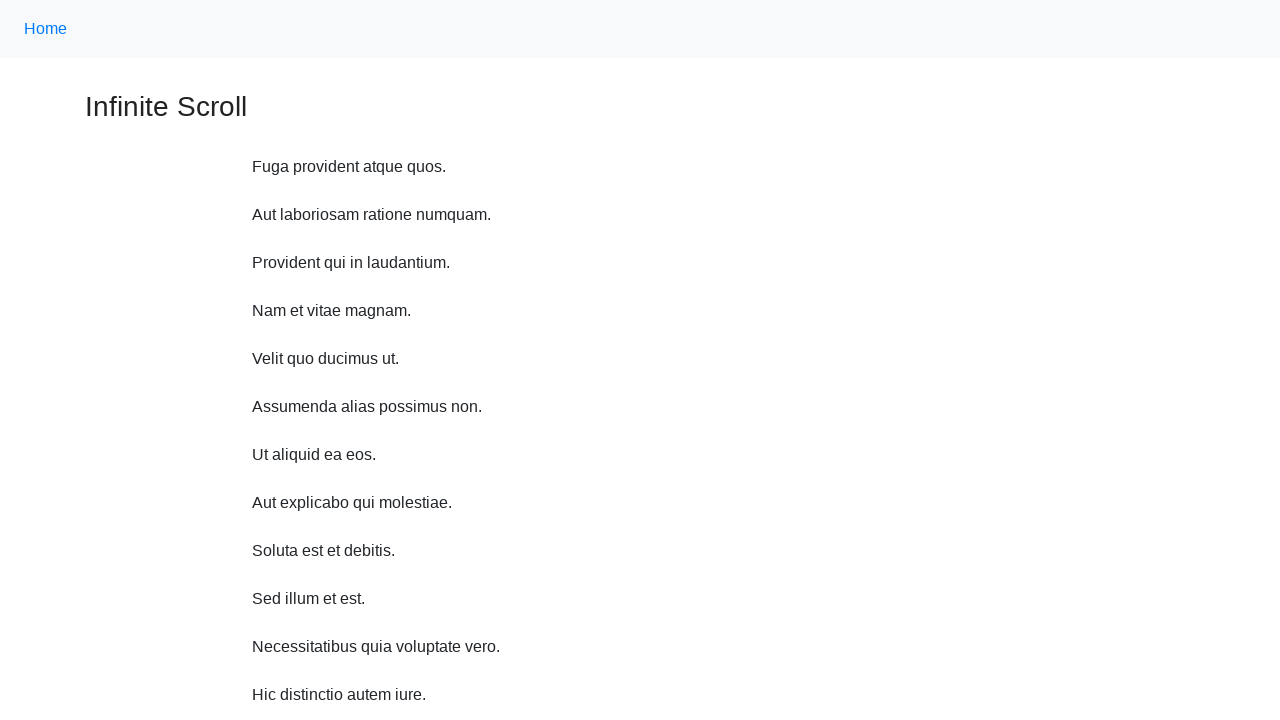